Automates the "1 to 50" speed clicking game by identifying and clicking numbered squares in sequence from 1 to 50

Starting URL: http://zzzscore.com/1to50/en/?ts=1585942088831

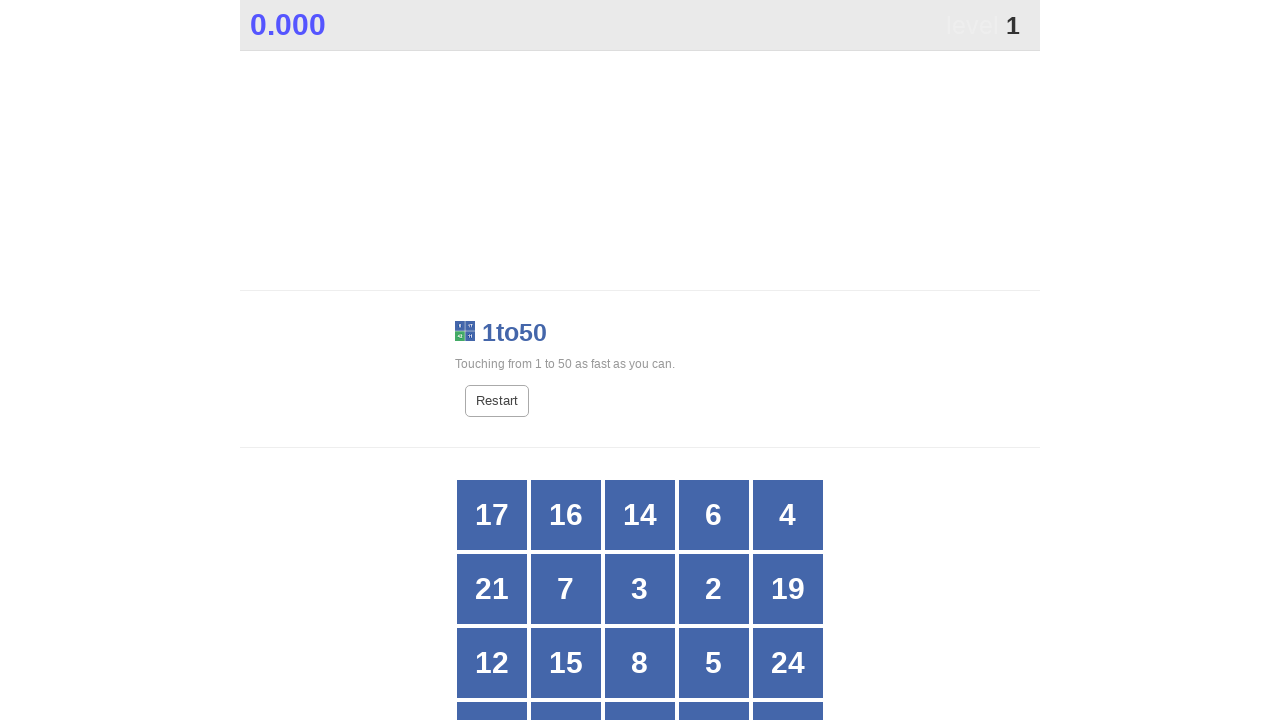

Retrieved first batch of 25 numbered squares sorted by z-index
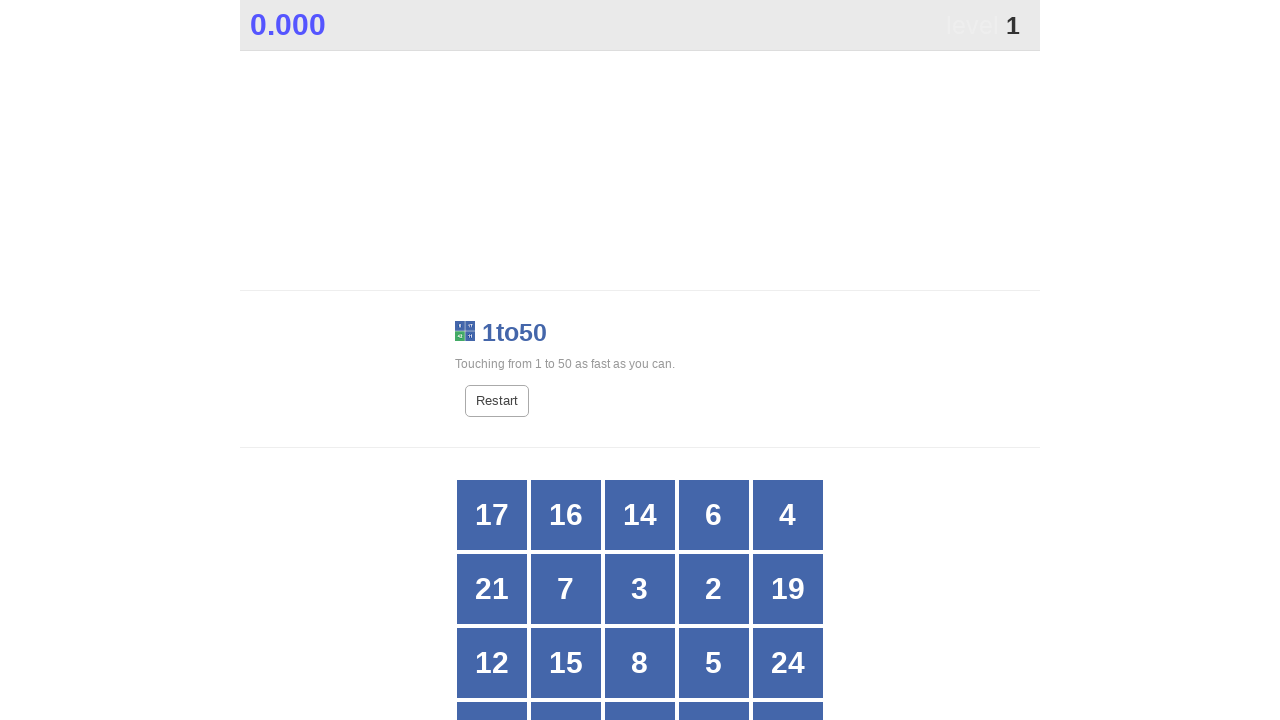

Clicked a numbered square in the first batch (1-25) at (776, 361) on #grid > div:nth-child(25) > span
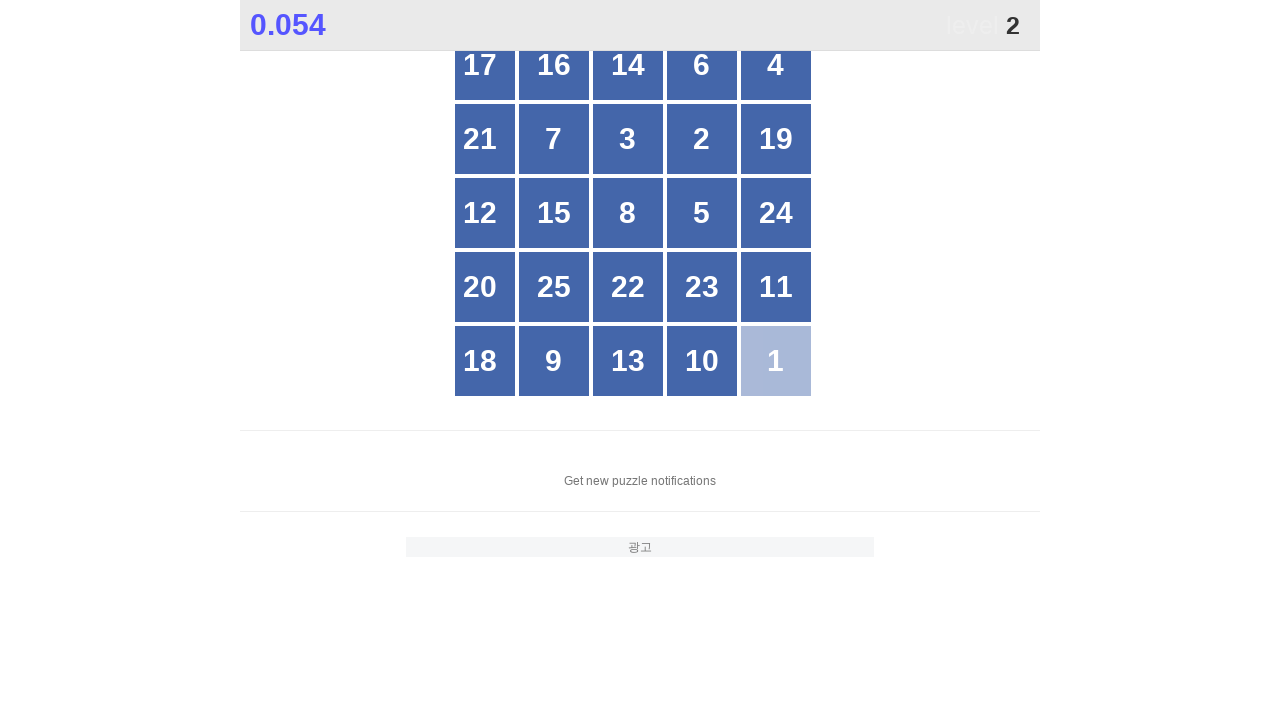

Clicked a numbered square in the first batch (1-25) at (702, 139) on #grid > div:nth-child(9) > span
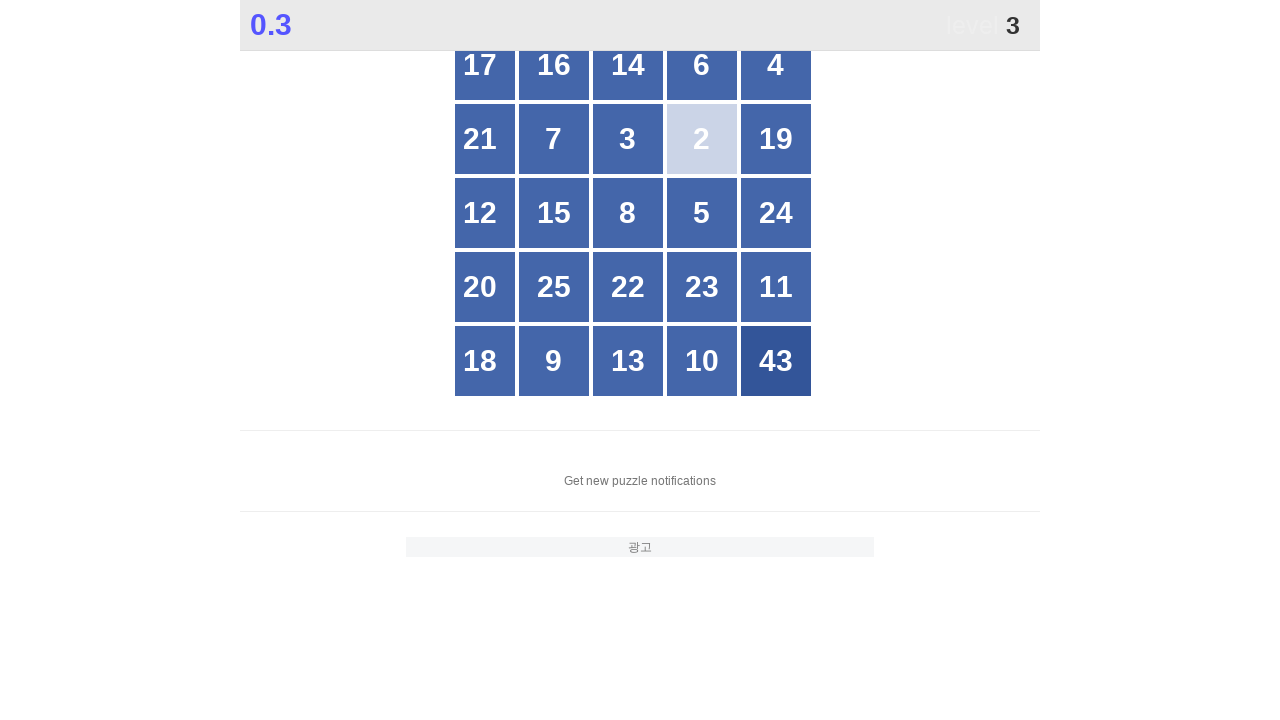

Clicked a numbered square in the first batch (1-25) at (628, 139) on #grid > div:nth-child(8) > span
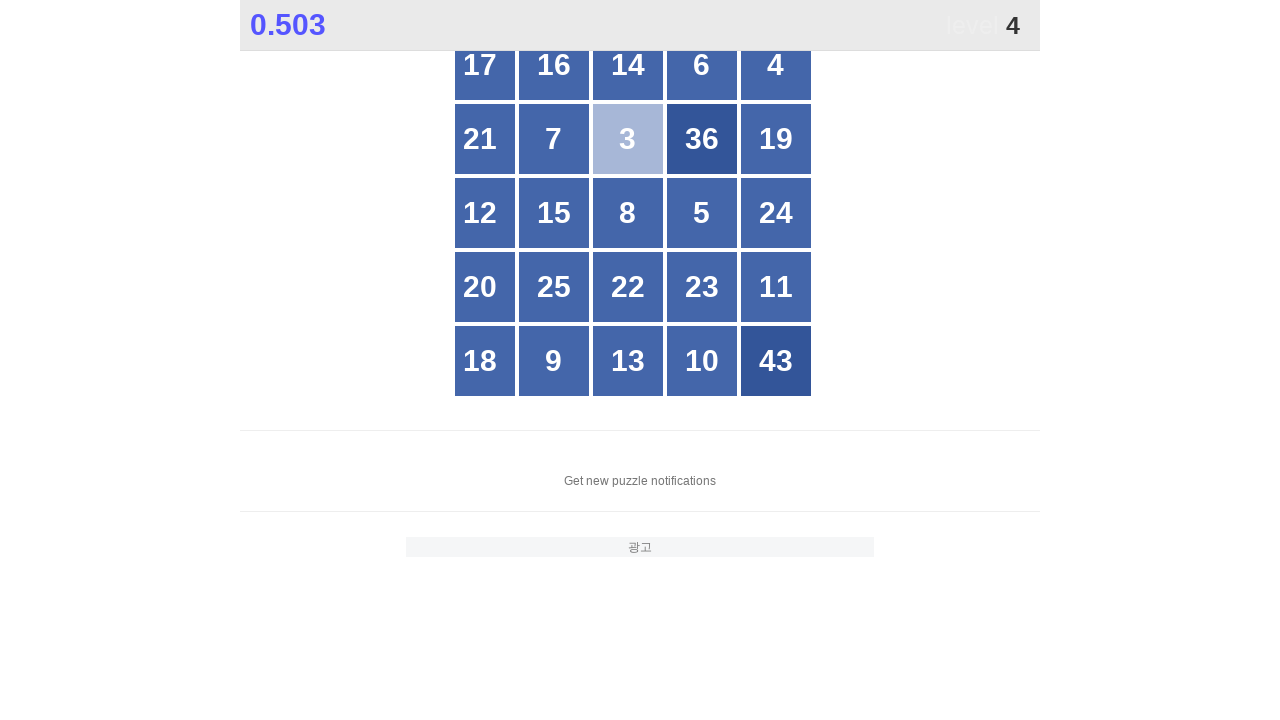

Clicked a numbered square in the first batch (1-25) at (776, 77) on #grid > div:nth-child(5) > span
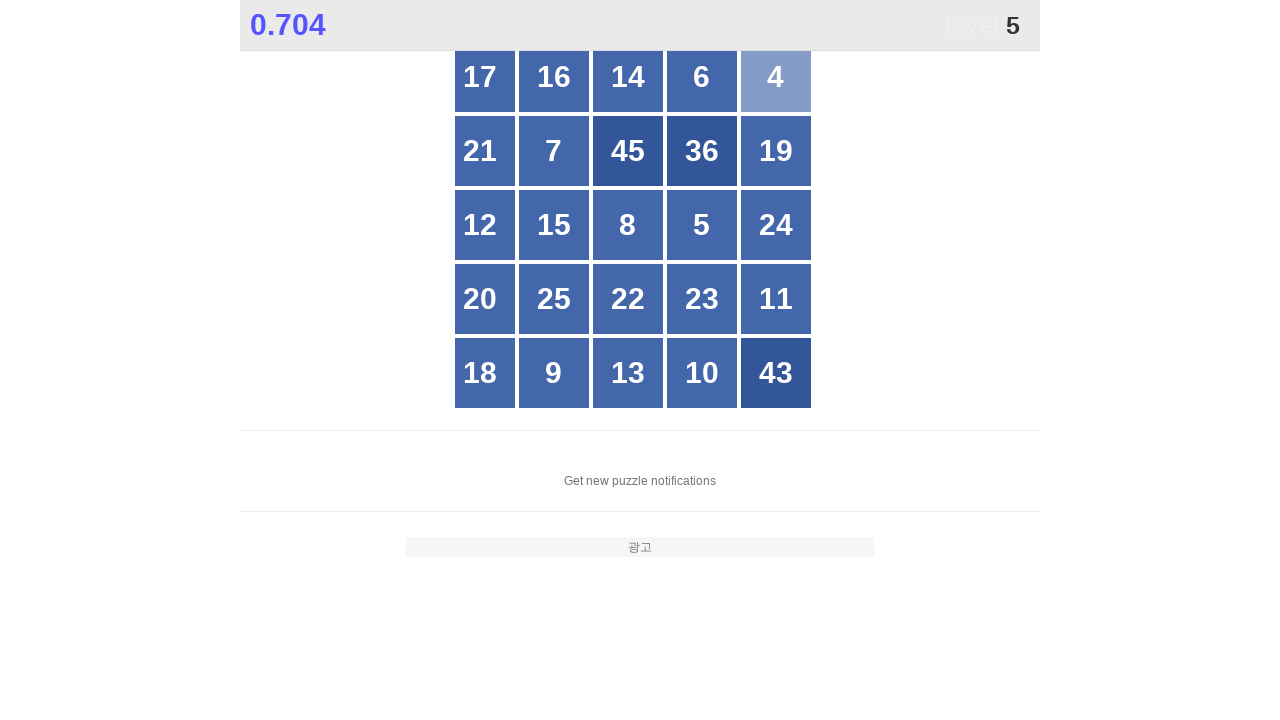

Clicked a numbered square in the first batch (1-25) at (702, 225) on #grid > div:nth-child(14) > span
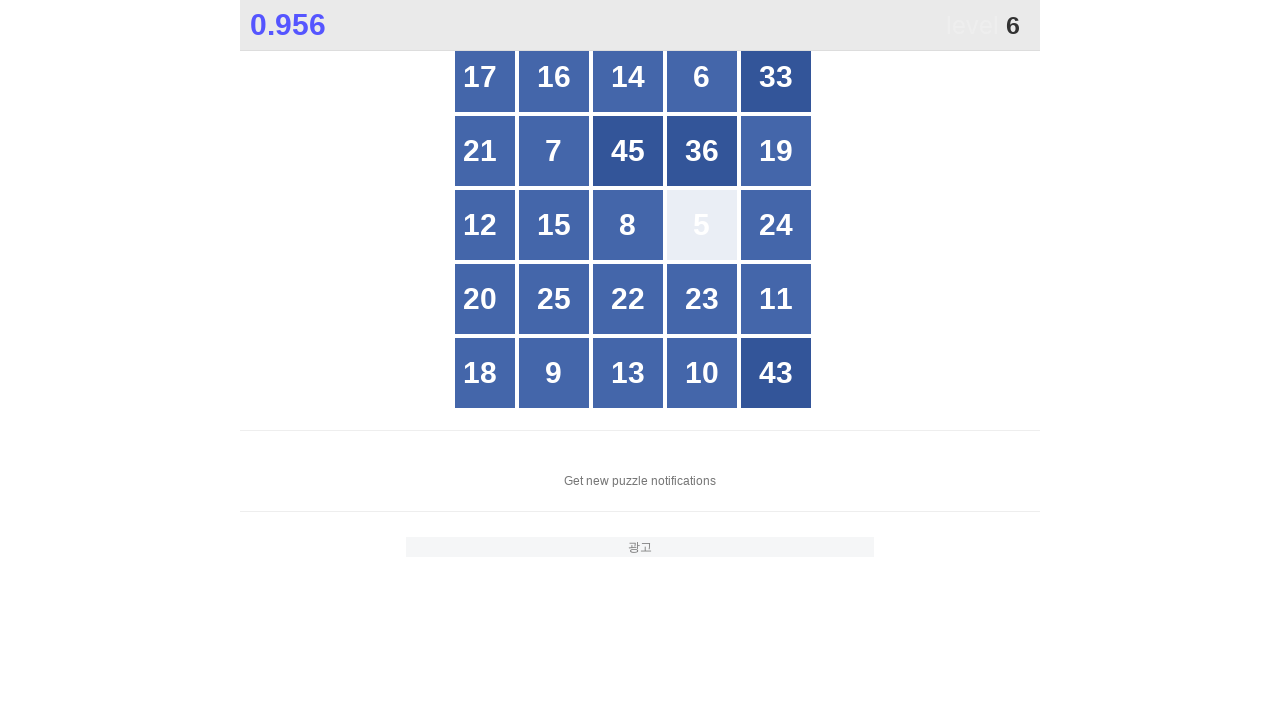

Clicked a numbered square in the first batch (1-25) at (702, 77) on #grid > div:nth-child(4) > span
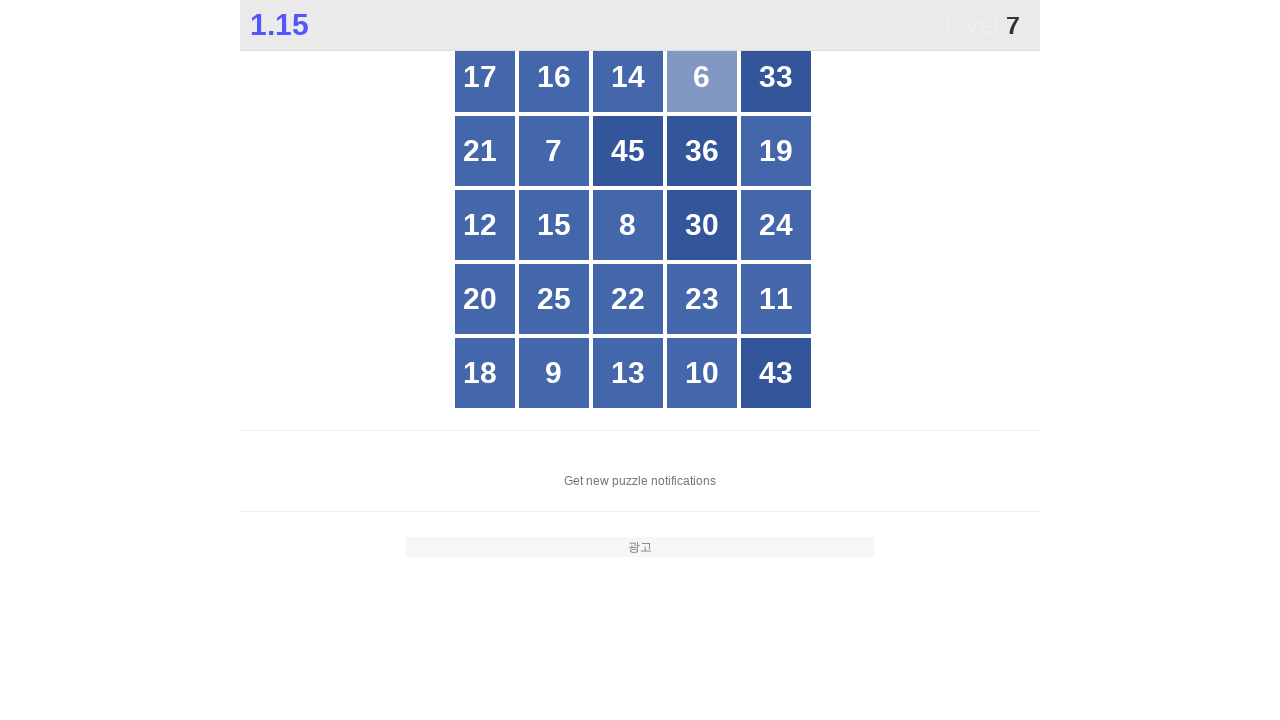

Clicked a numbered square in the first batch (1-25) at (554, 151) on #grid > div:nth-child(7) > span
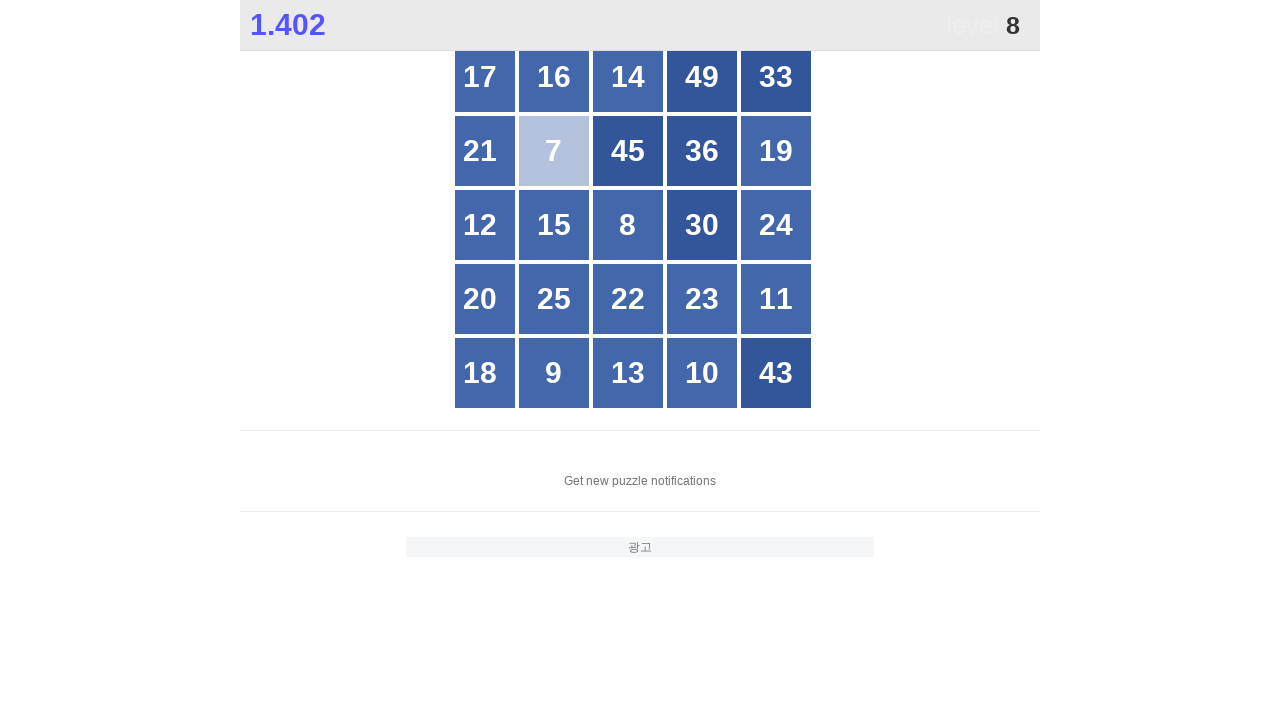

Clicked a numbered square in the first batch (1-25) at (628, 225) on #grid > div:nth-child(13) > span
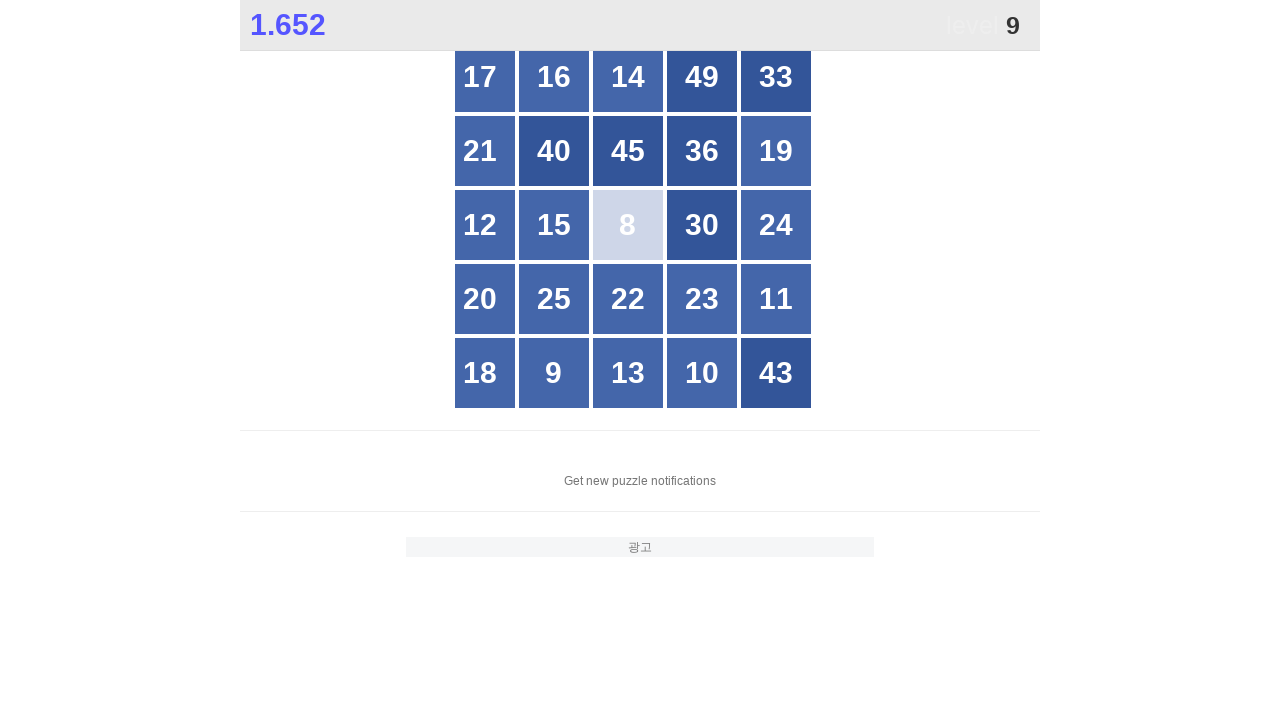

Clicked a numbered square in the first batch (1-25) at (554, 361) on #grid > div:nth-child(22) > span
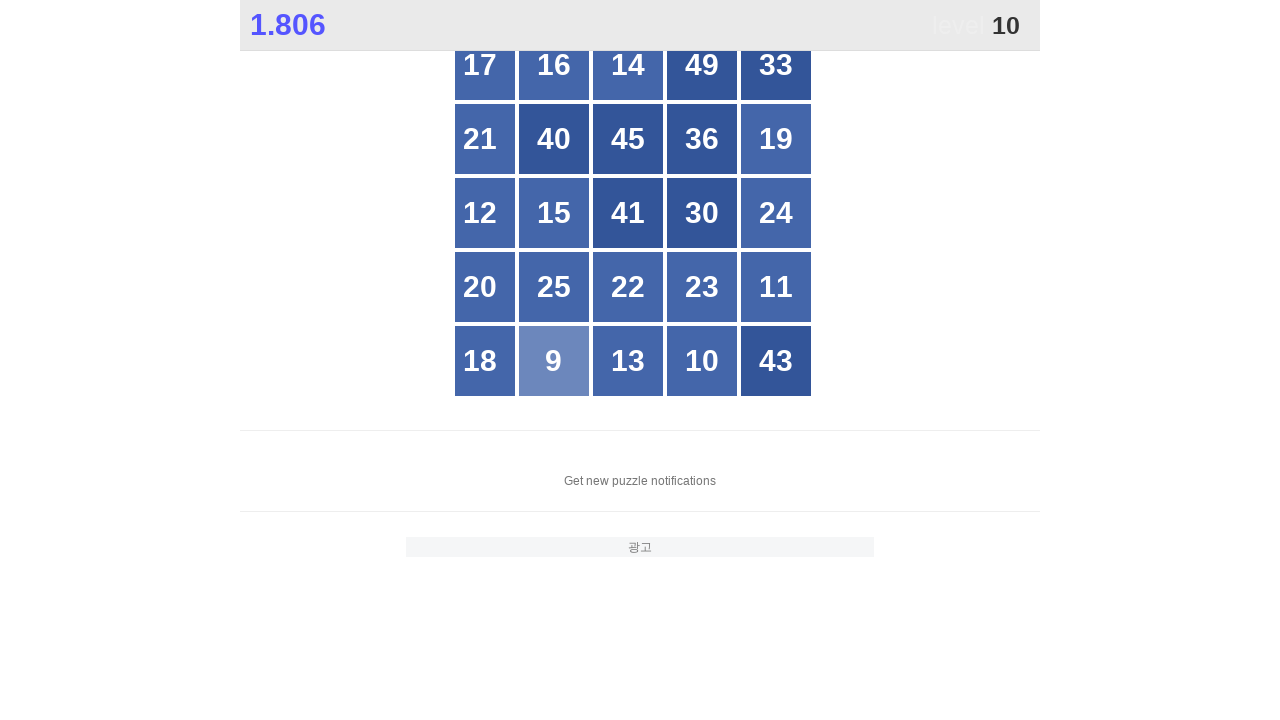

Clicked a numbered square in the first batch (1-25) at (702, 361) on #grid > div:nth-child(24) > span
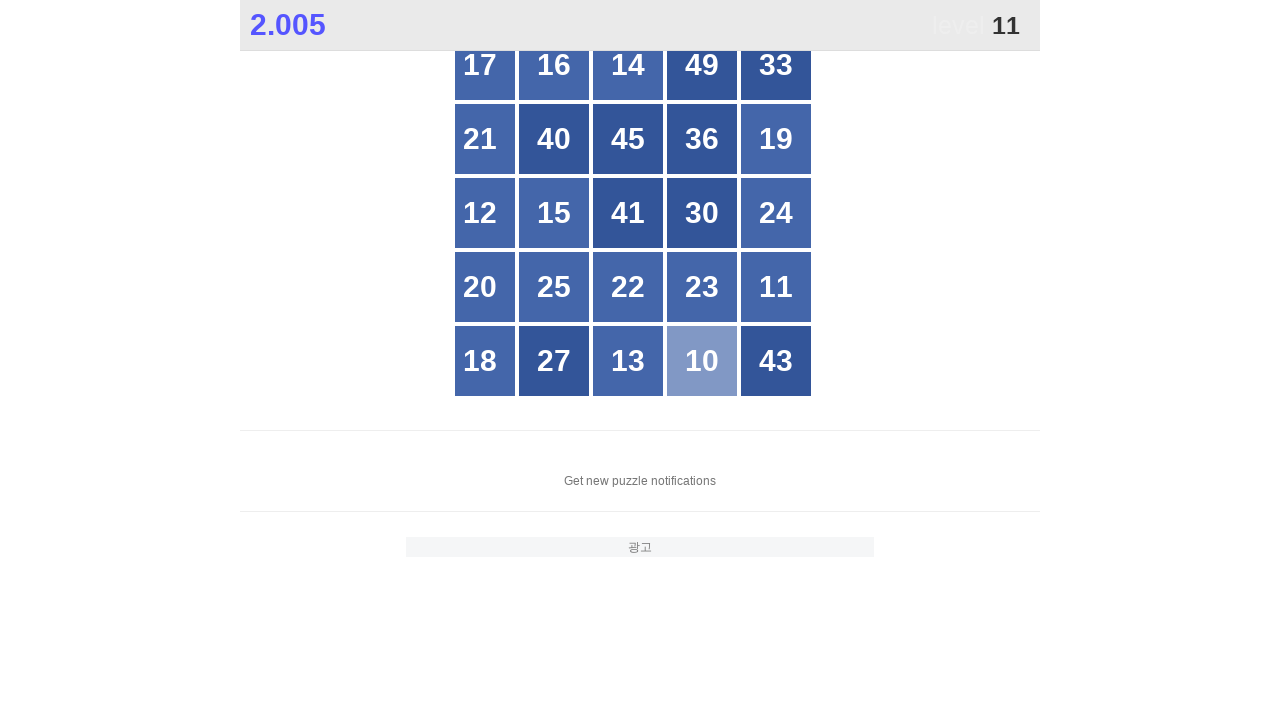

Clicked a numbered square in the first batch (1-25) at (776, 287) on #grid > div:nth-child(20) > span
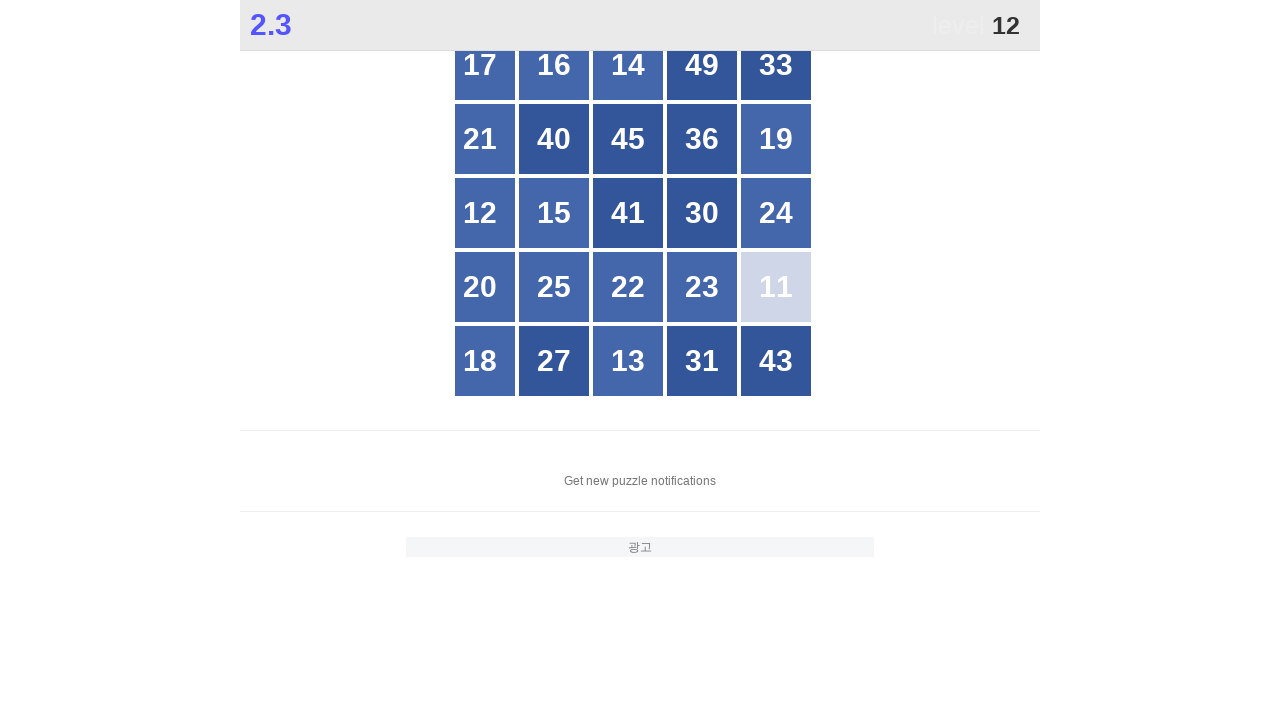

Clicked a numbered square in the first batch (1-25) at (492, 213) on #grid > div:nth-child(11) > span
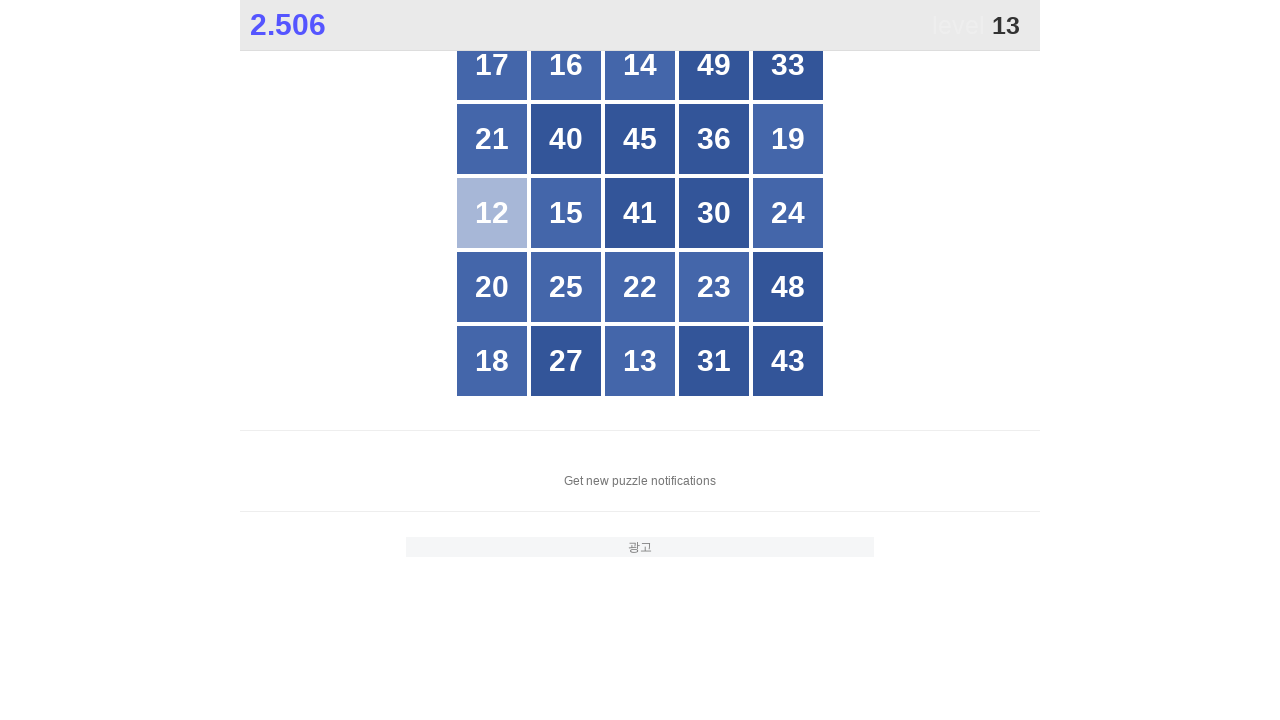

Clicked a numbered square in the first batch (1-25) at (640, 361) on #grid > div:nth-child(23) > span
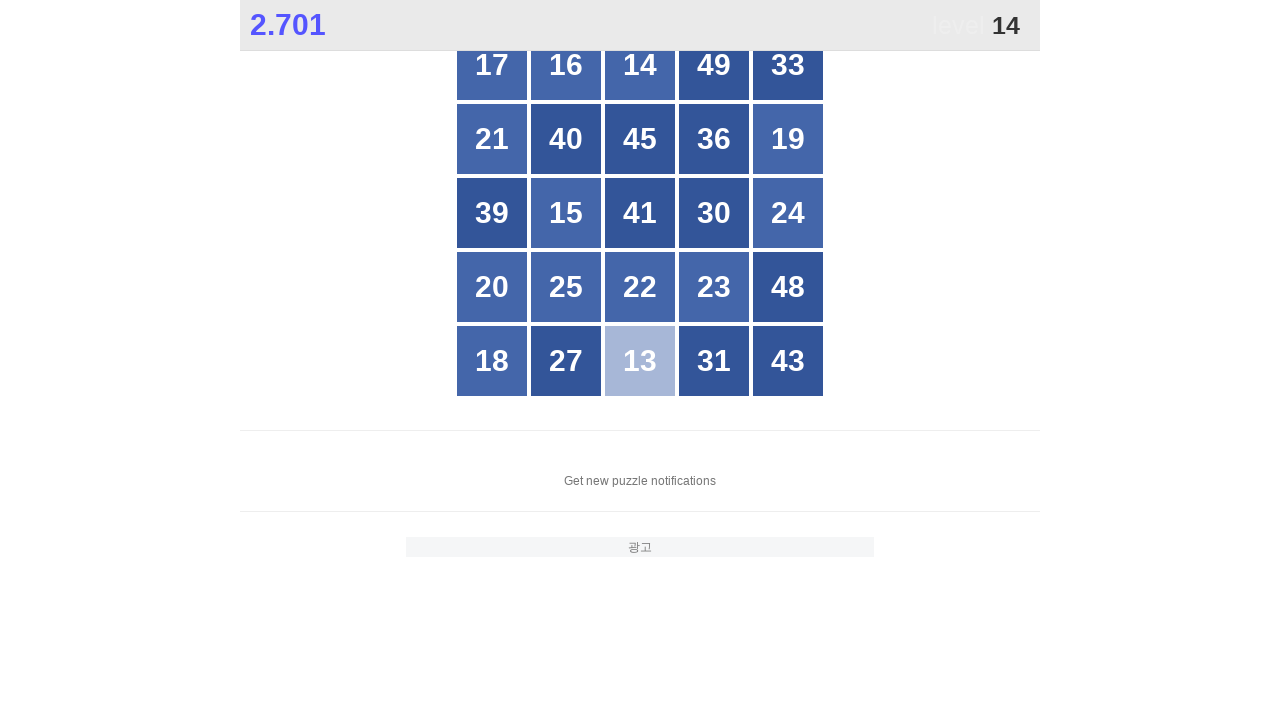

Clicked a numbered square in the first batch (1-25) at (640, 77) on #grid > div:nth-child(3) > span
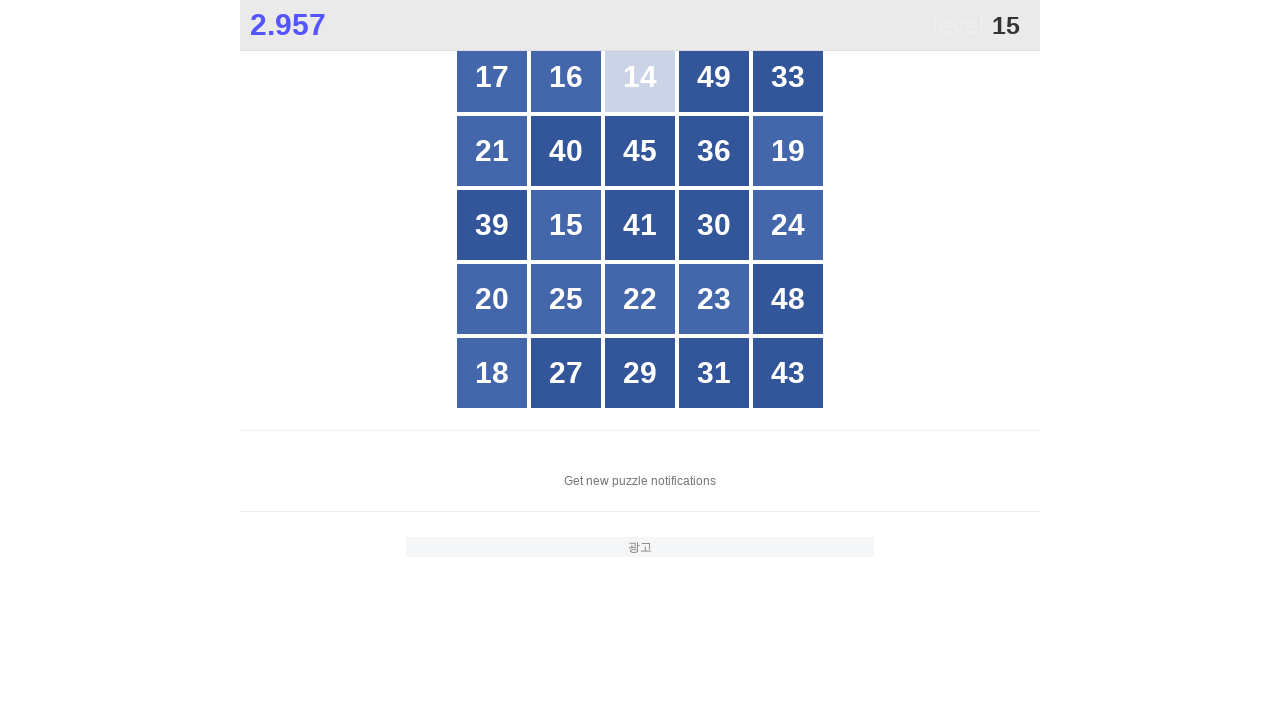

Clicked a numbered square in the first batch (1-25) at (566, 225) on #grid > div:nth-child(12) > span
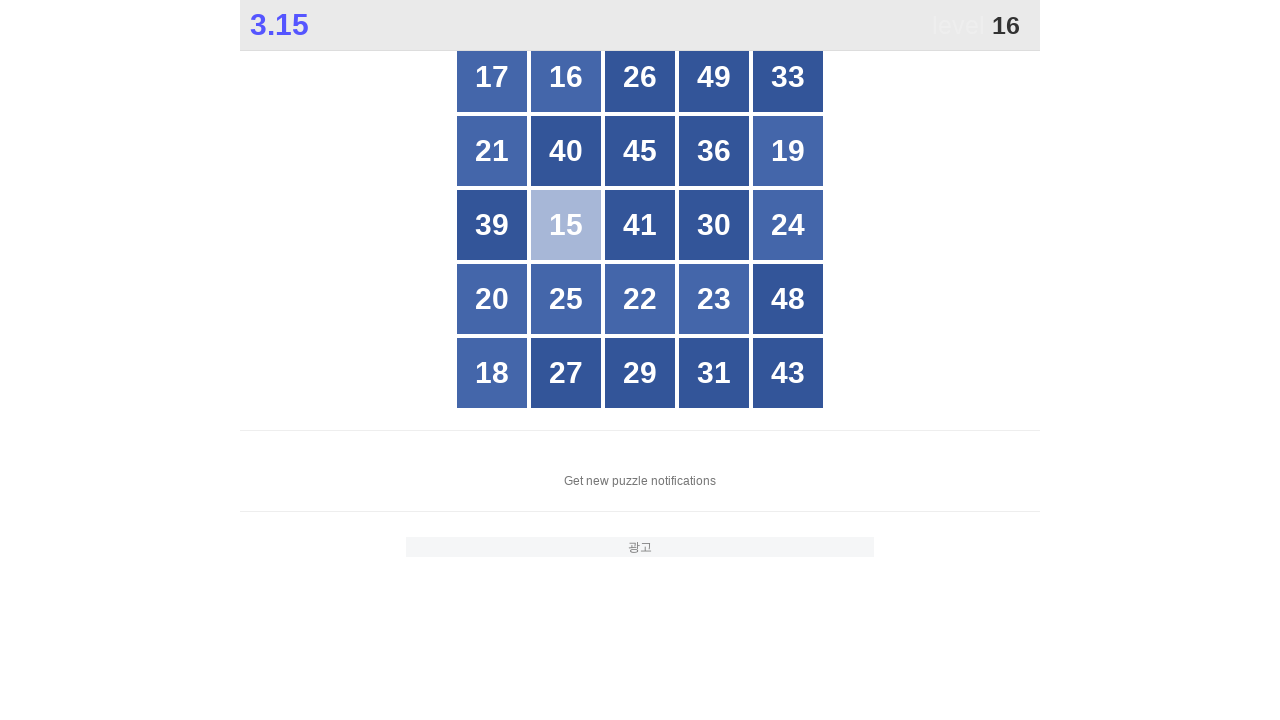

Clicked a numbered square in the first batch (1-25) at (566, 77) on #grid > div:nth-child(2) > span
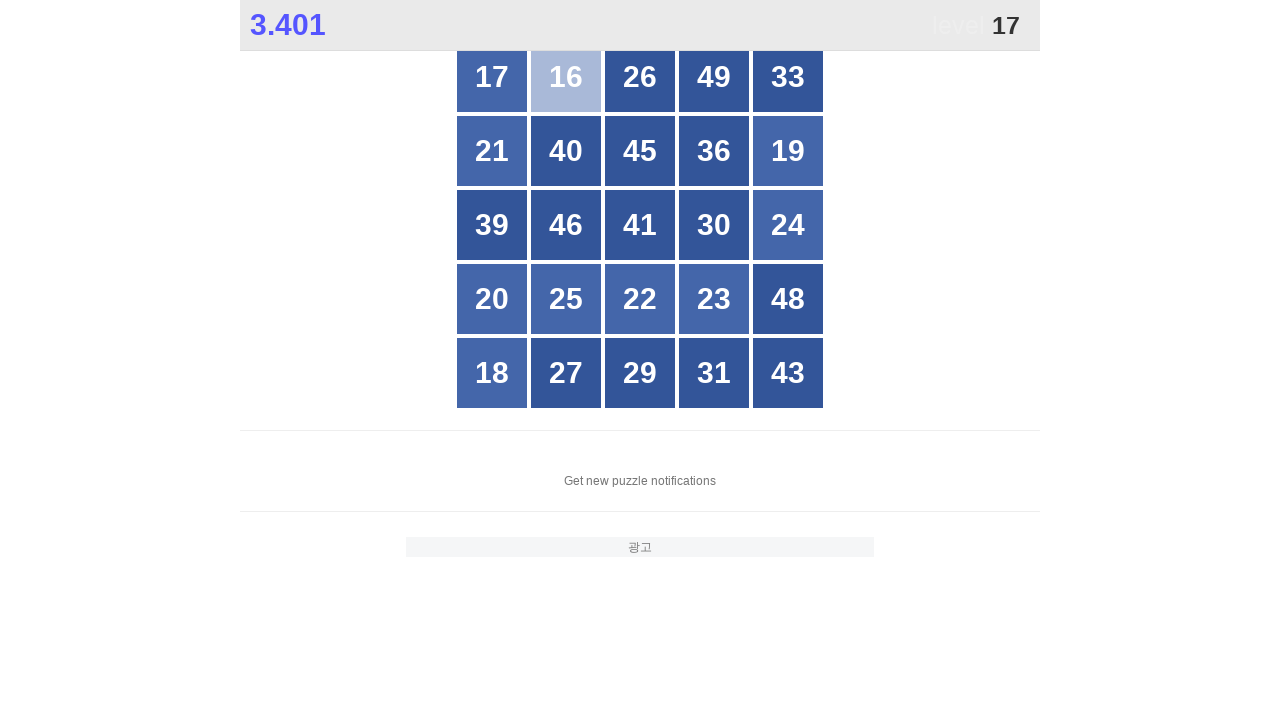

Clicked a numbered square in the first batch (1-25) at (492, 77) on #grid > div:nth-child(1) > span
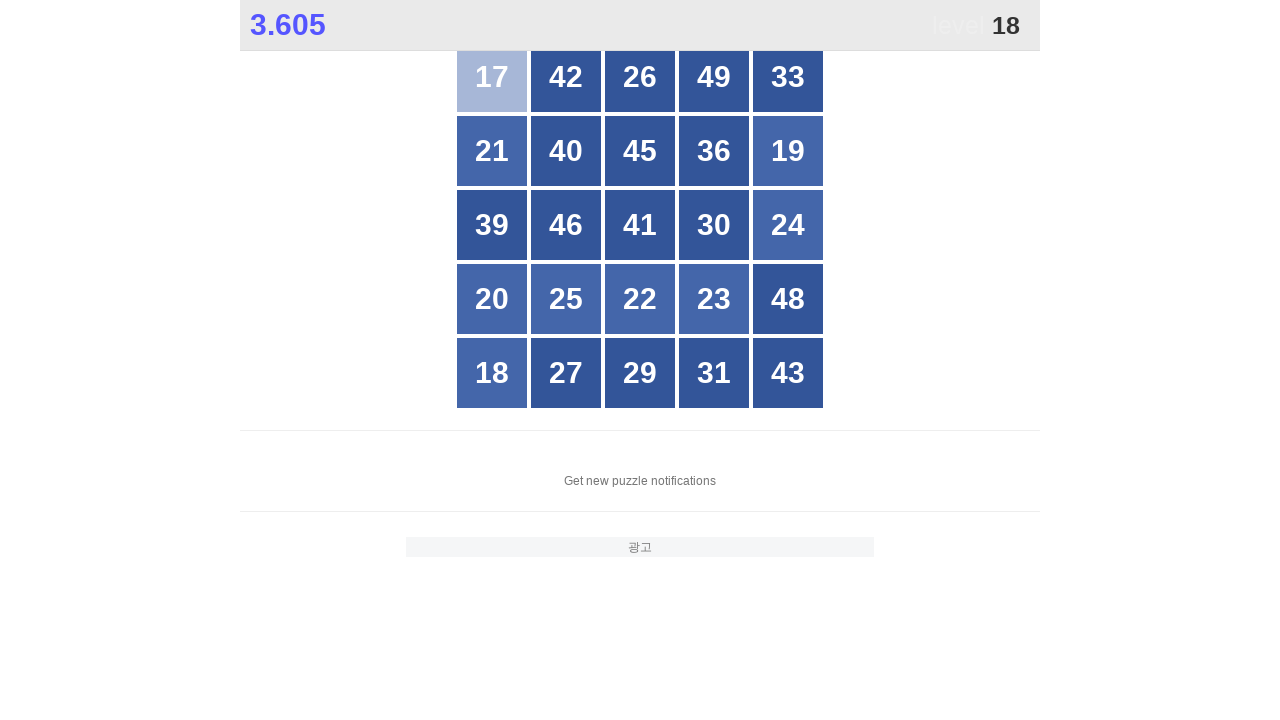

Clicked a numbered square in the first batch (1-25) at (492, 361) on #grid > div:nth-child(21) > span
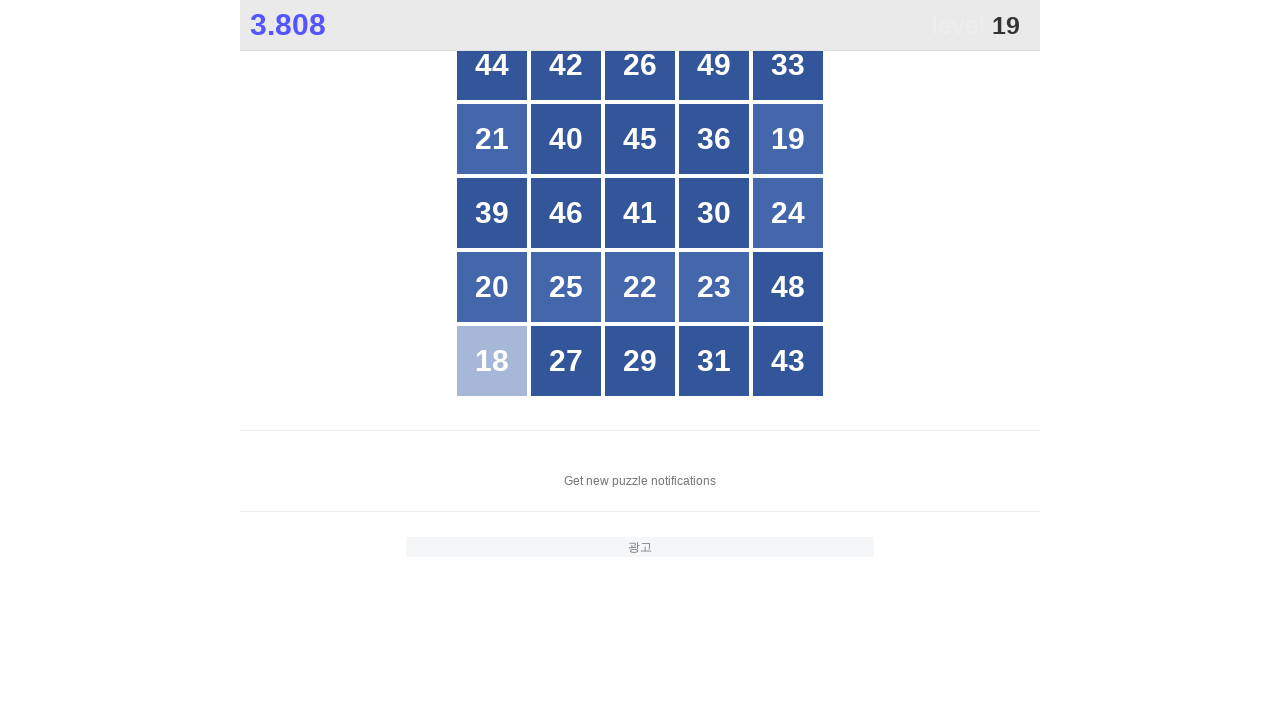

Clicked a numbered square in the first batch (1-25) at (776, 139) on #grid > div:nth-child(10) > span
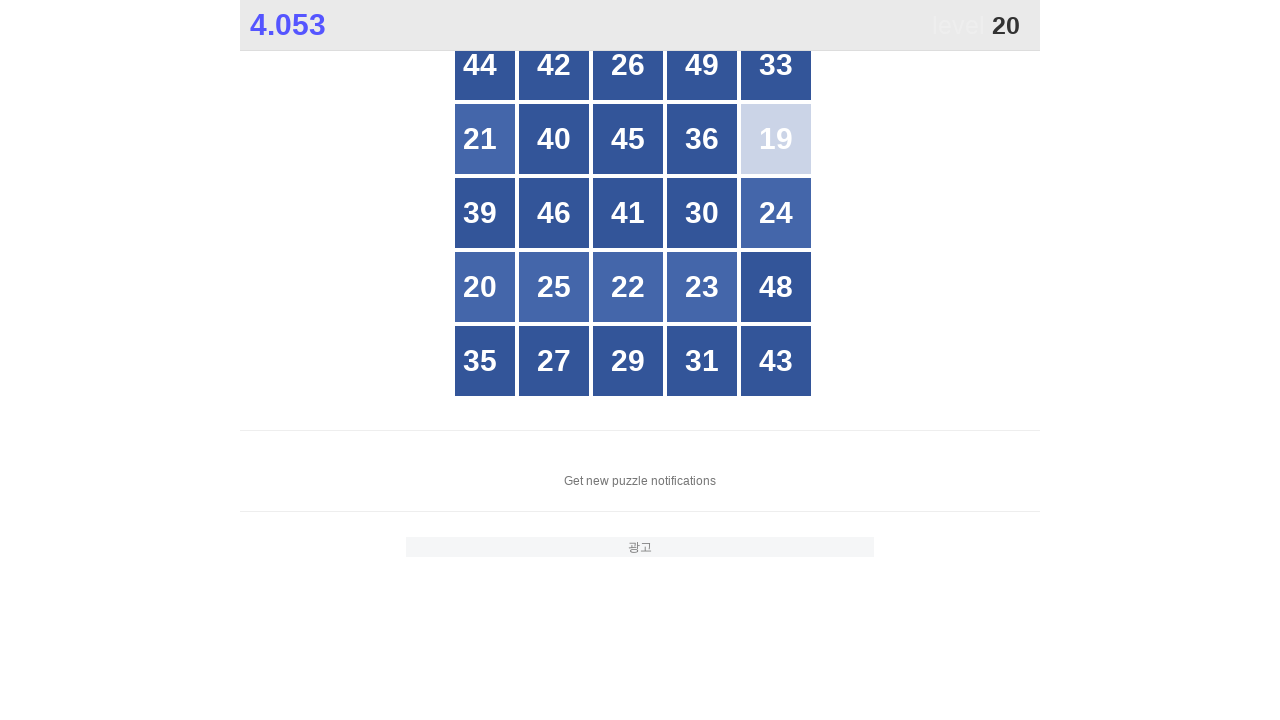

Clicked a numbered square in the first batch (1-25) at (492, 287) on #grid > div:nth-child(16) > span
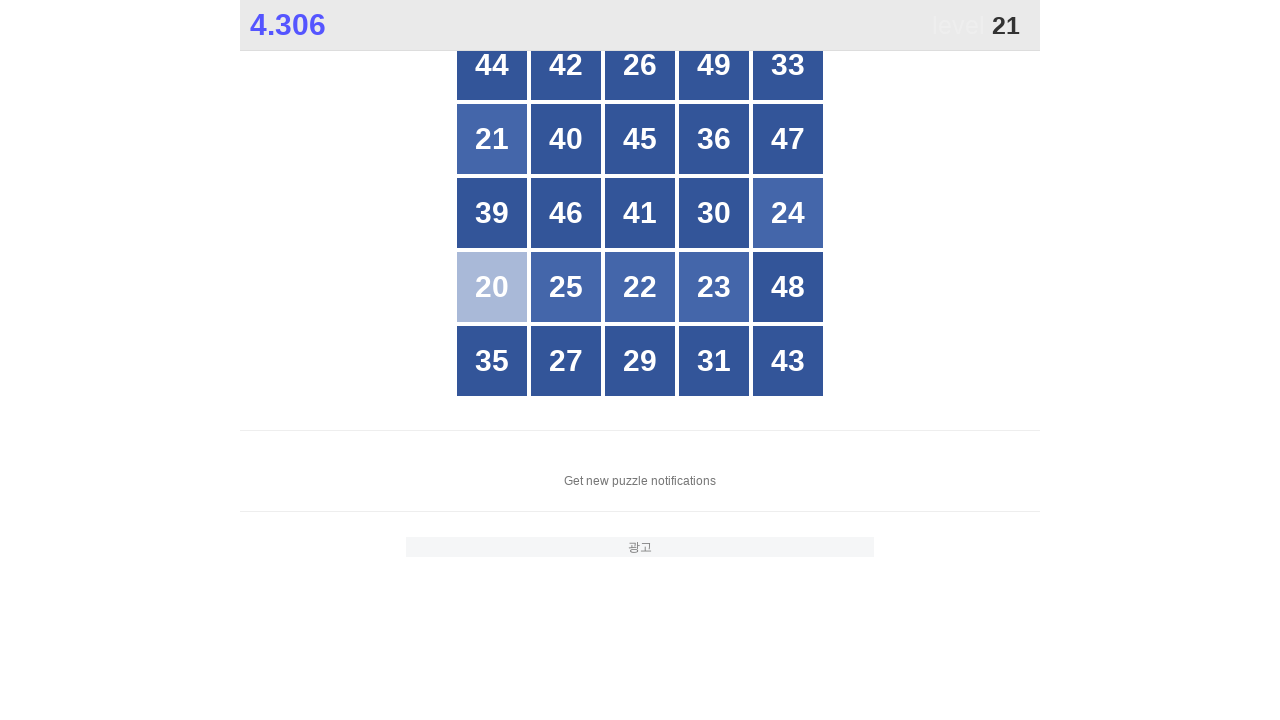

Clicked a numbered square in the first batch (1-25) at (492, 139) on #grid > div:nth-child(6) > span
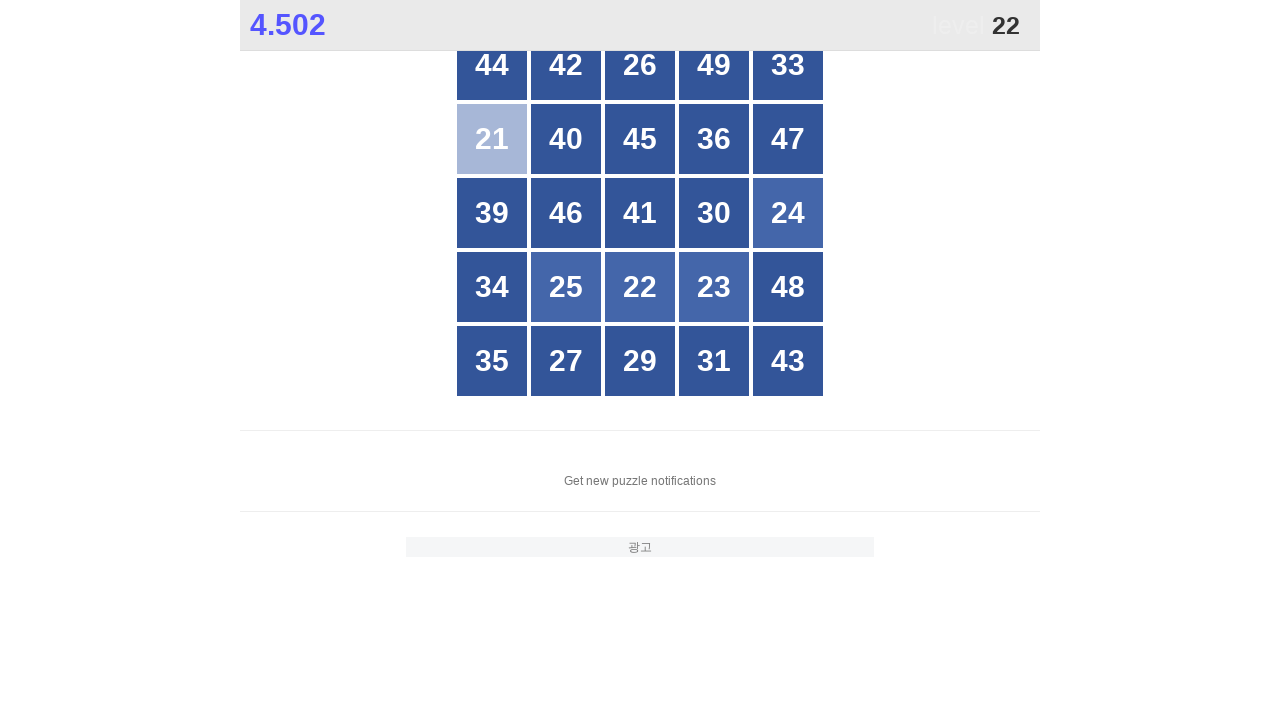

Clicked a numbered square in the first batch (1-25) at (640, 287) on #grid > div:nth-child(18) > span
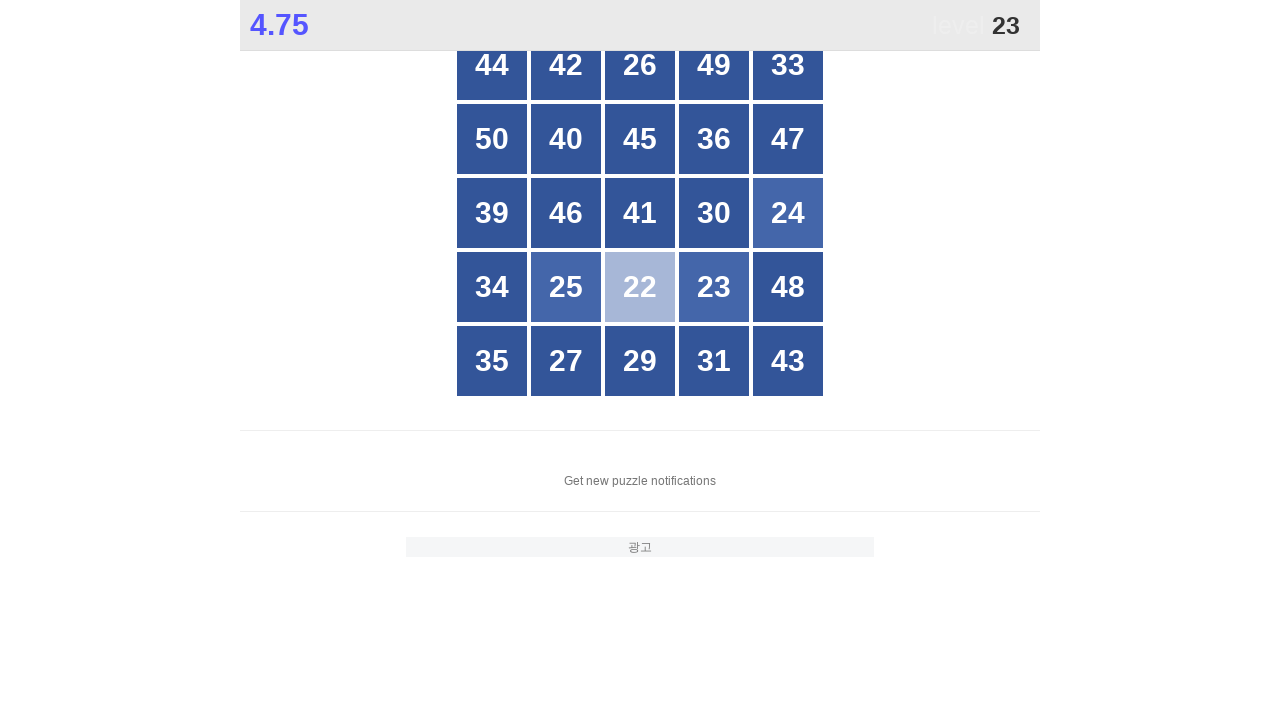

Clicked a numbered square in the first batch (1-25) at (714, 287) on #grid > div:nth-child(19) > span
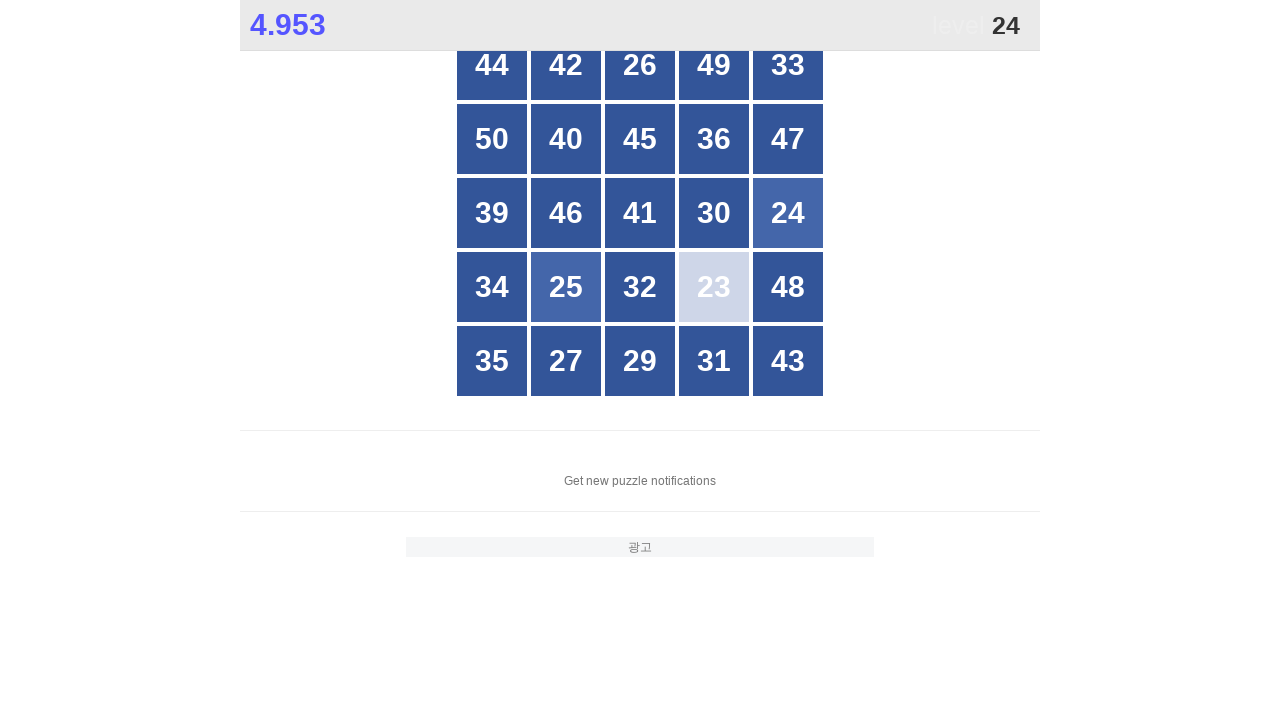

Clicked a numbered square in the first batch (1-25) at (776, 213) on #grid > div:nth-child(15) > span
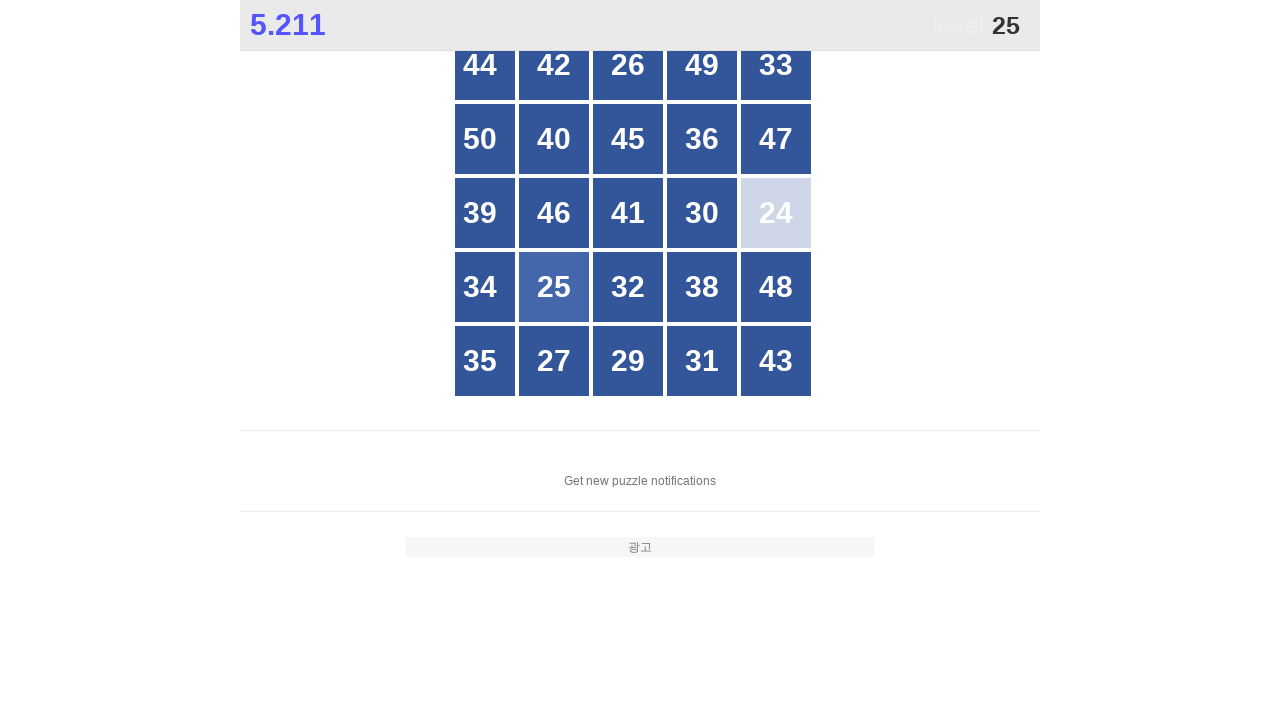

Clicked a numbered square in the first batch (1-25) at (554, 287) on #grid > div:nth-child(17) > span
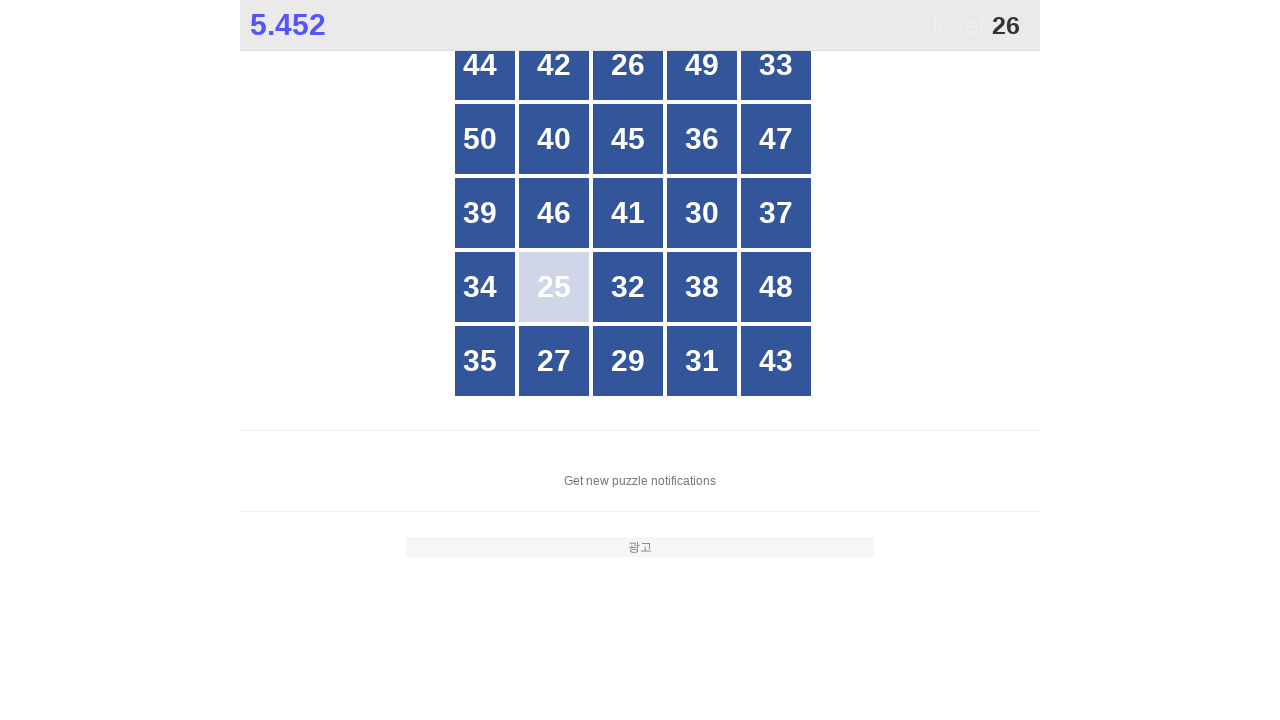

Waited 10ms for grid to update after first batch
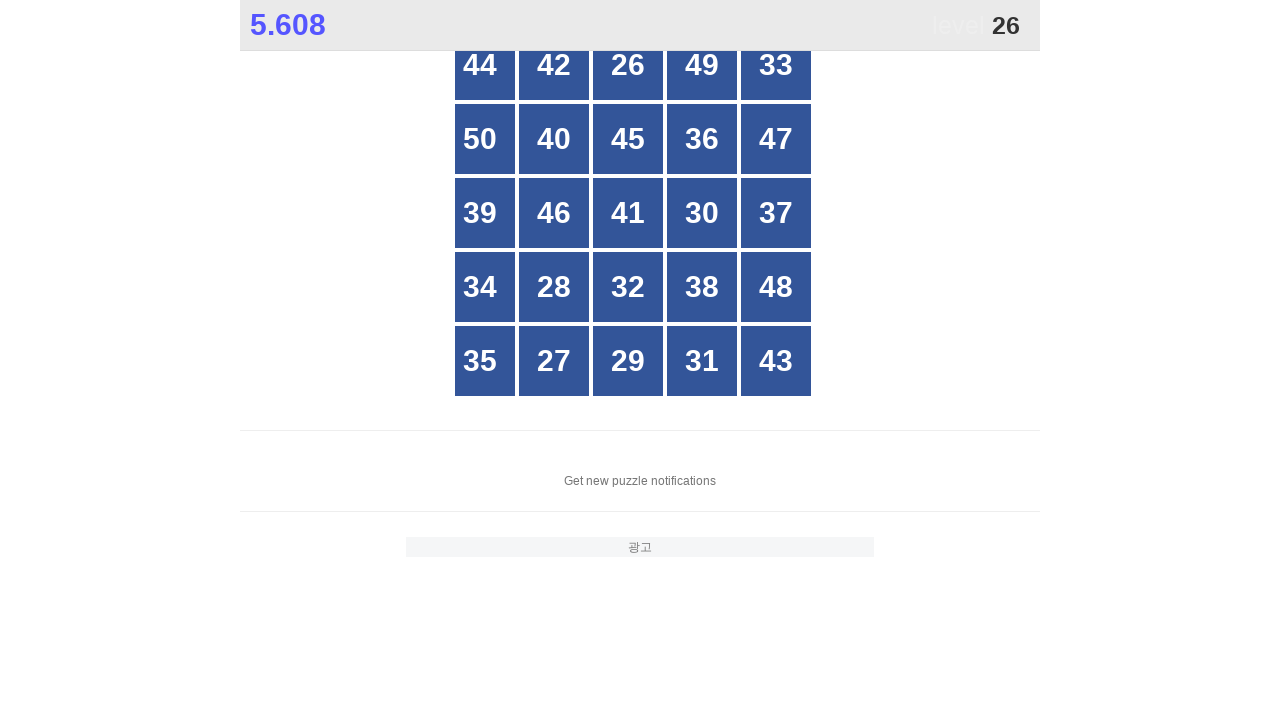

Retrieved second batch of 25 numbered squares sorted by z-index
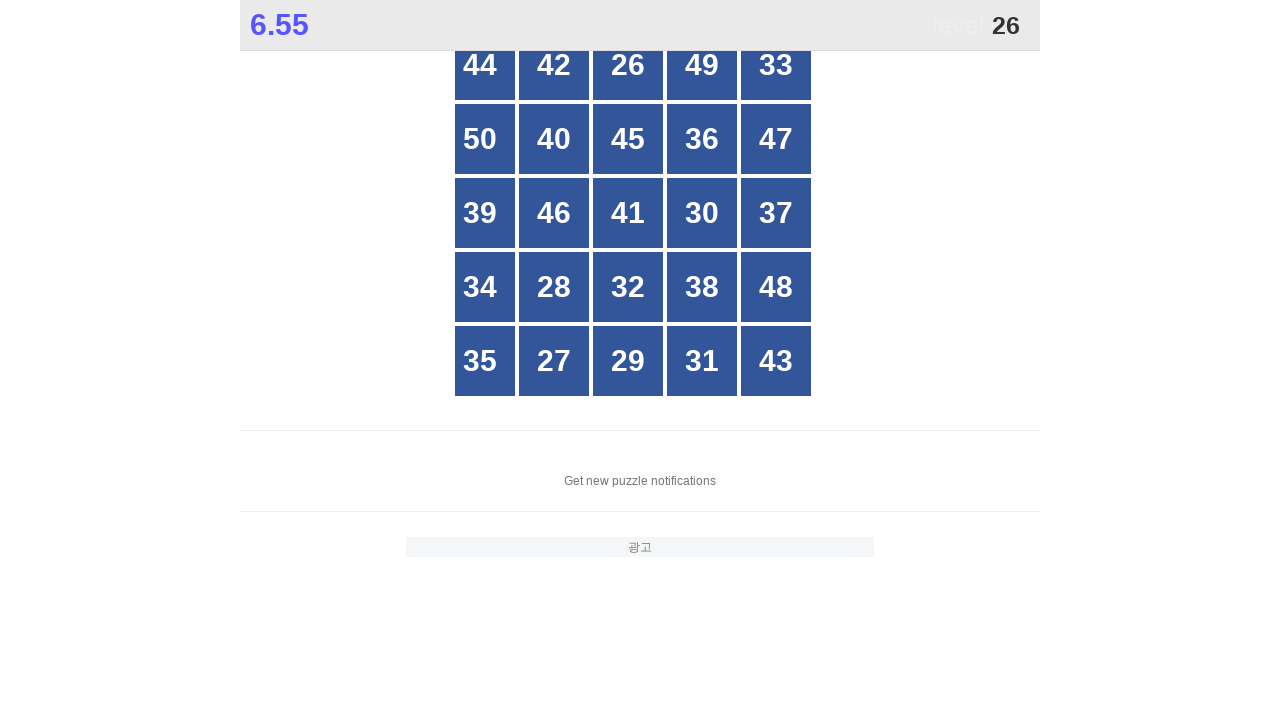

Clicked a numbered square in the second batch (26-50) at (628, 77) on #grid > div:nth-child(3) > span
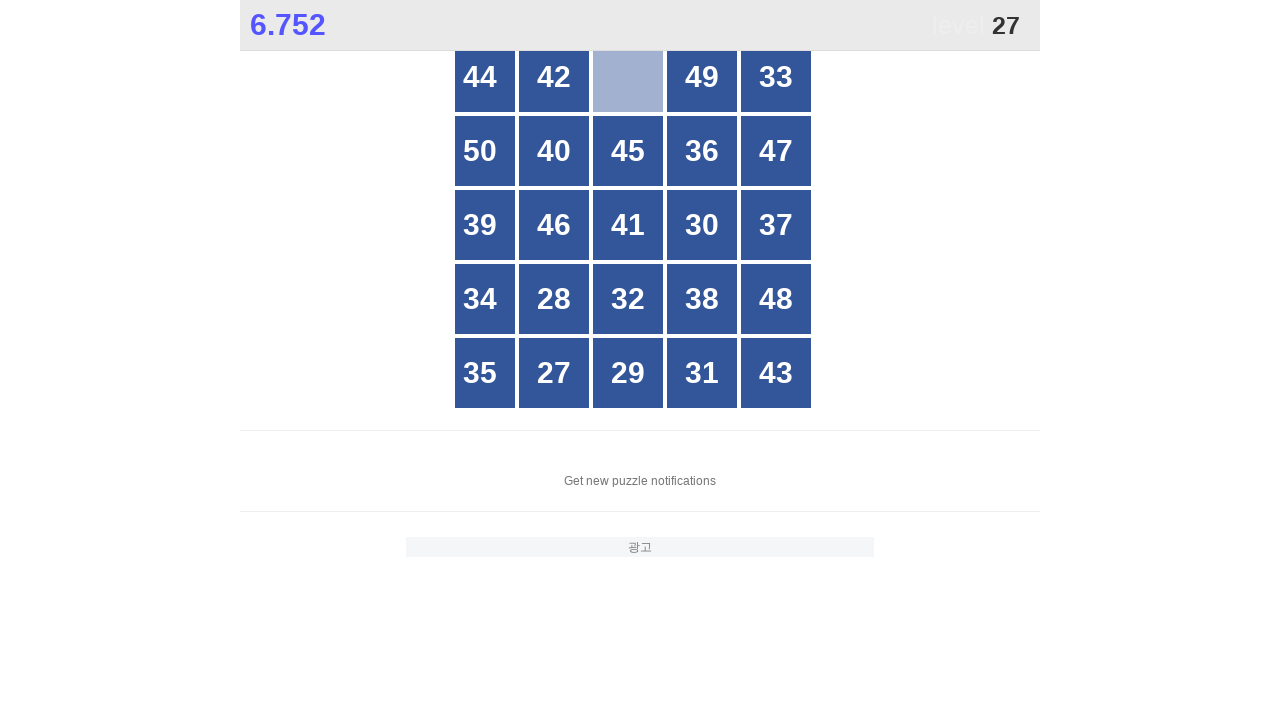

Clicked a numbered square in the second batch (26-50) at (554, 361) on #grid > div:nth-child(22) > span
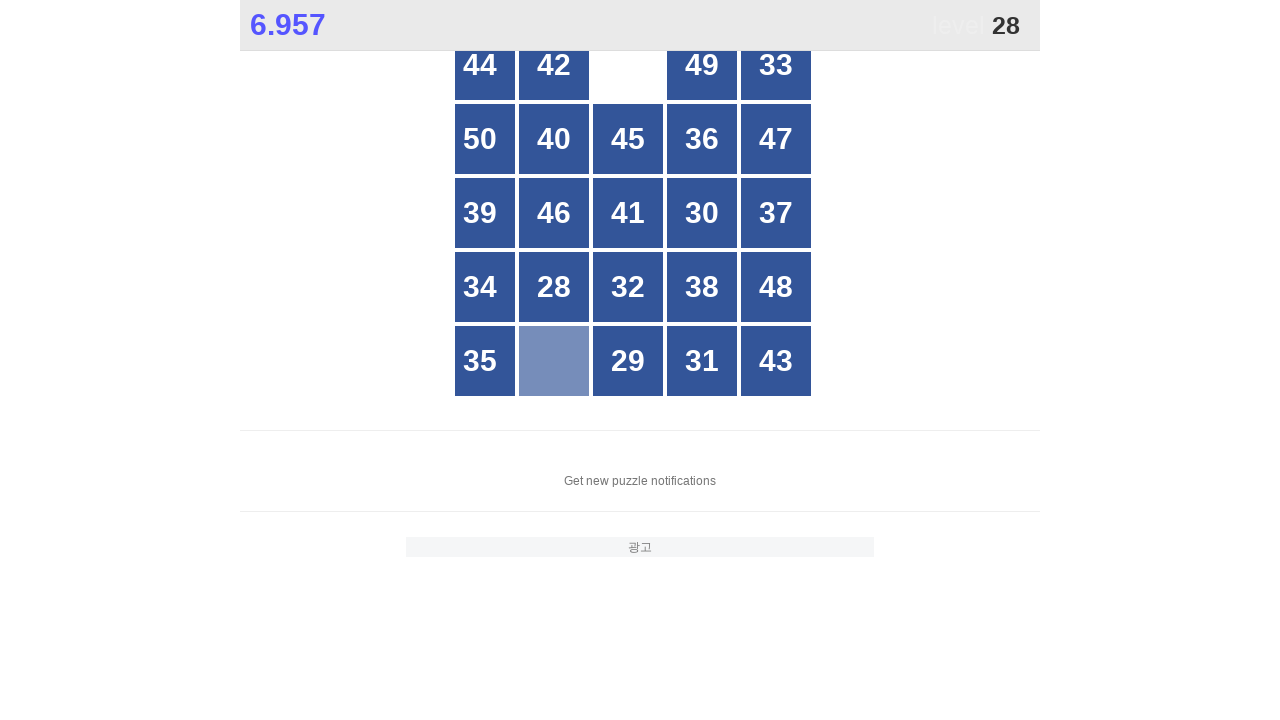

Clicked a numbered square in the second batch (26-50) at (554, 287) on #grid > div:nth-child(17) > span
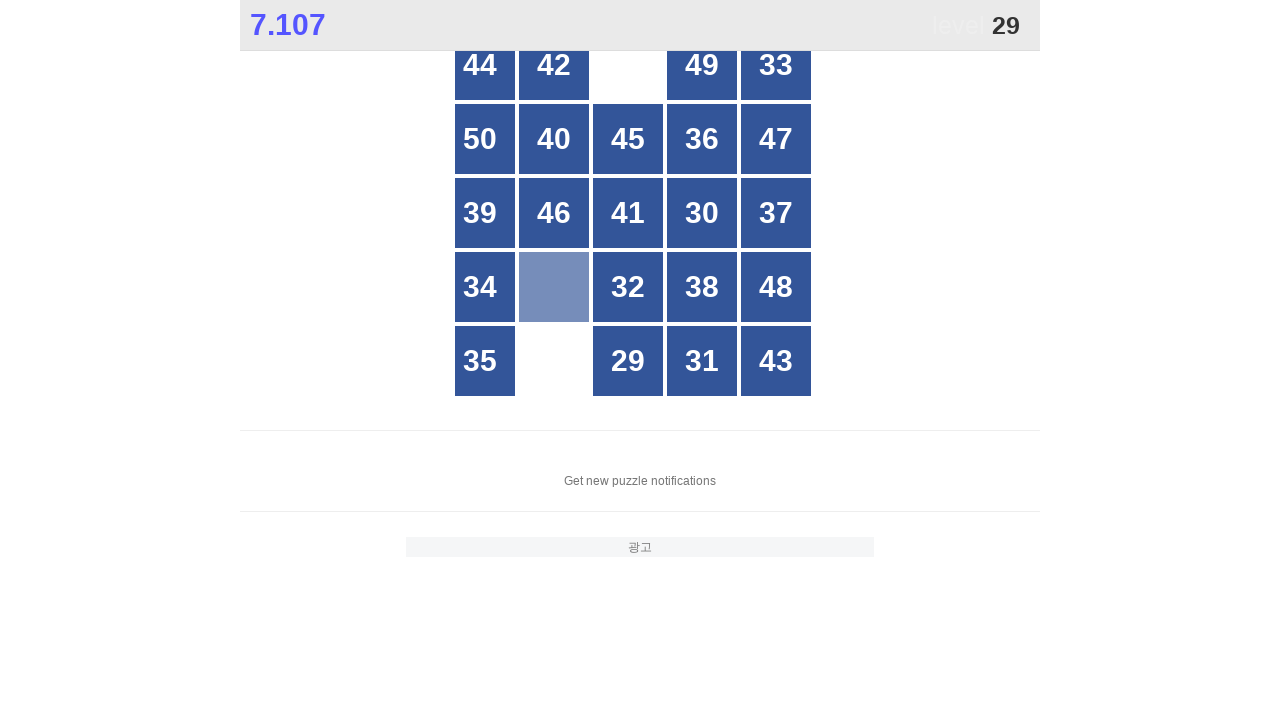

Clicked a numbered square in the second batch (26-50) at (628, 361) on #grid > div:nth-child(23) > span
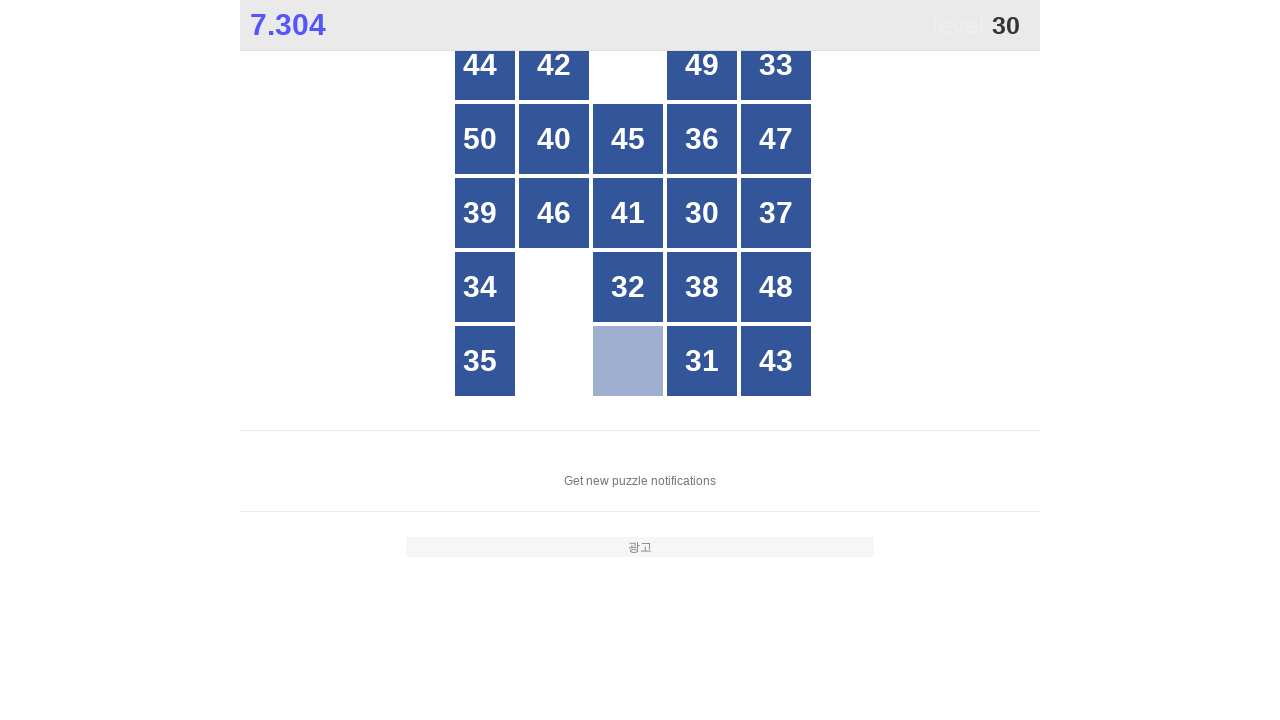

Clicked a numbered square in the second batch (26-50) at (702, 213) on #grid > div:nth-child(14) > span
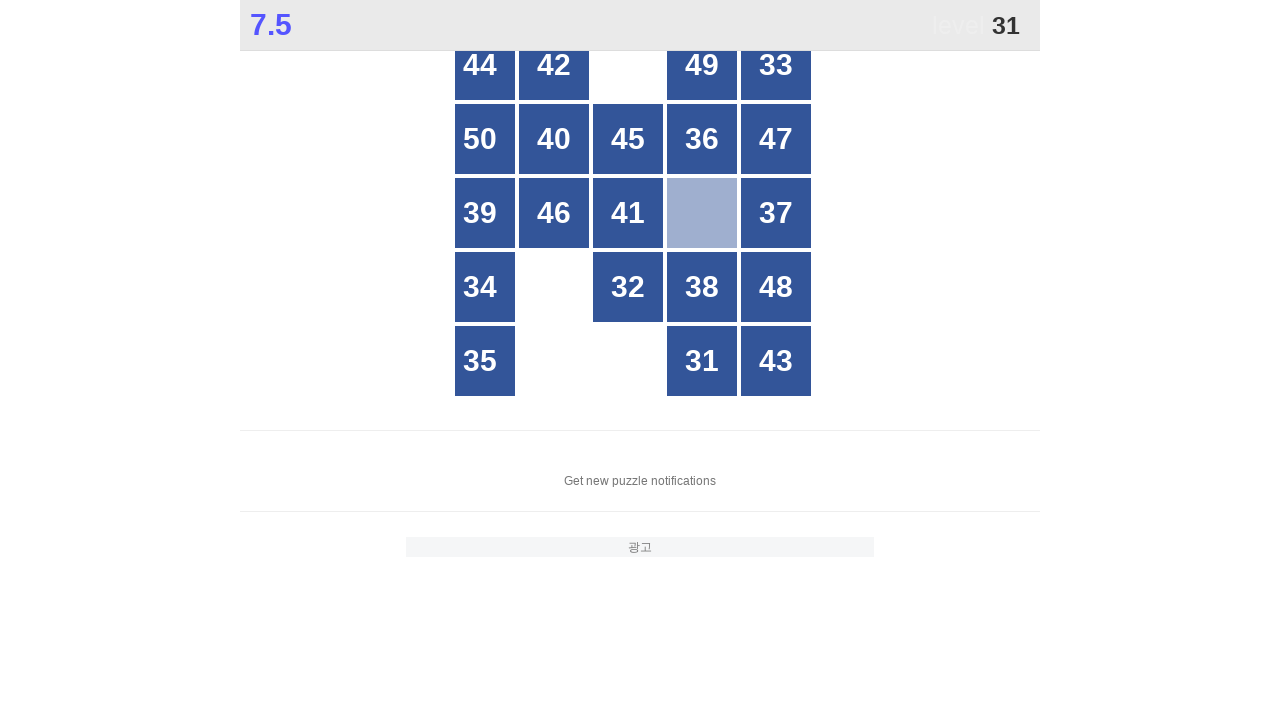

Clicked a numbered square in the second batch (26-50) at (702, 361) on #grid > div:nth-child(24) > span
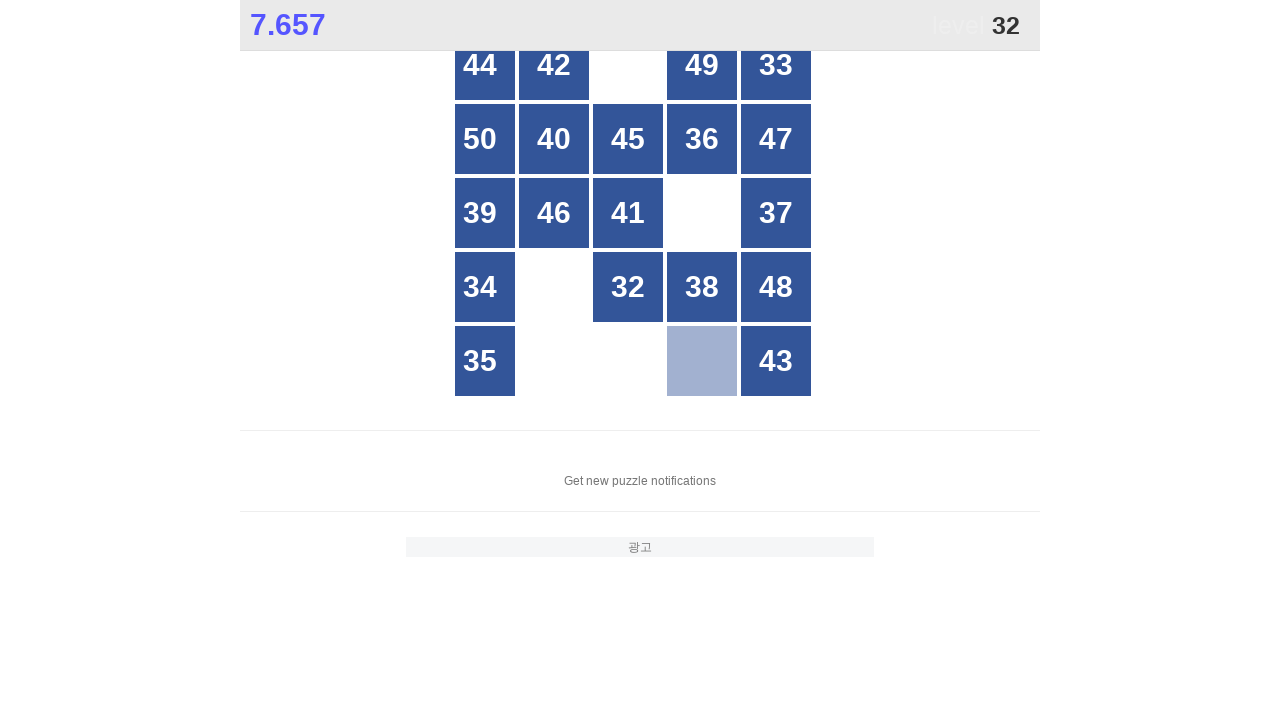

Clicked a numbered square in the second batch (26-50) at (628, 287) on #grid > div:nth-child(18) > span
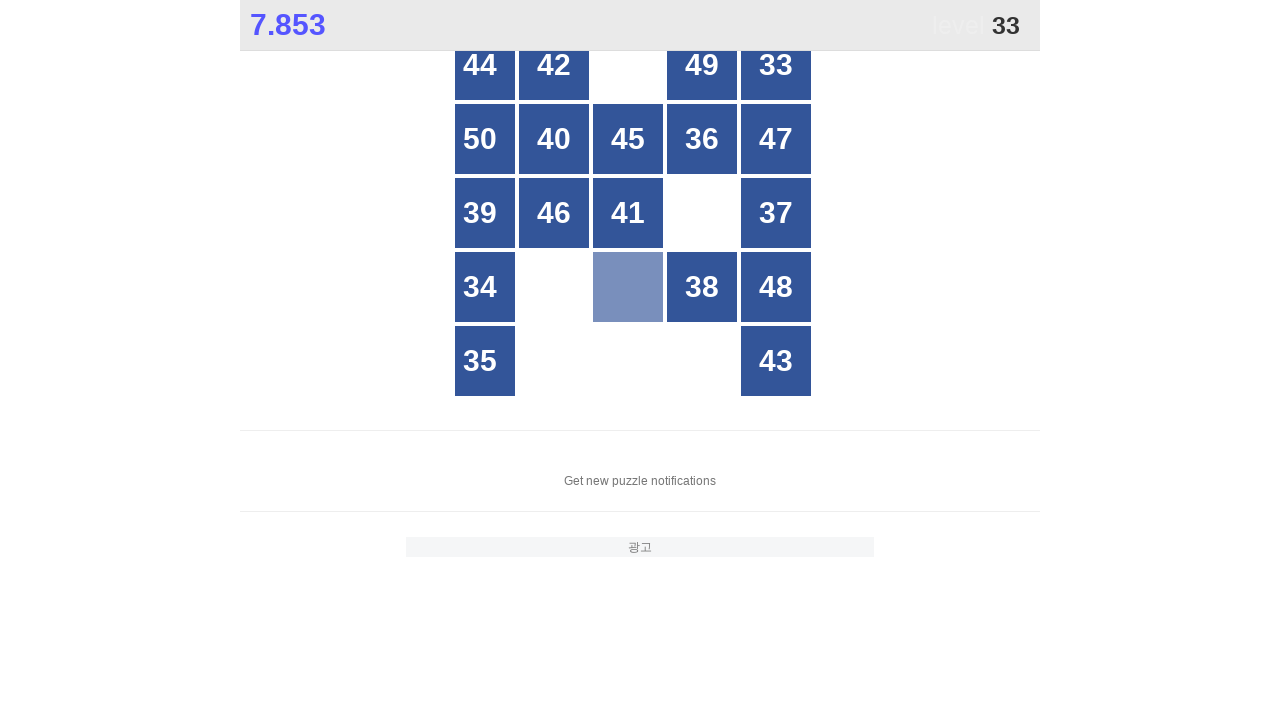

Clicked a numbered square in the second batch (26-50) at (776, 77) on #grid > div:nth-child(5) > span
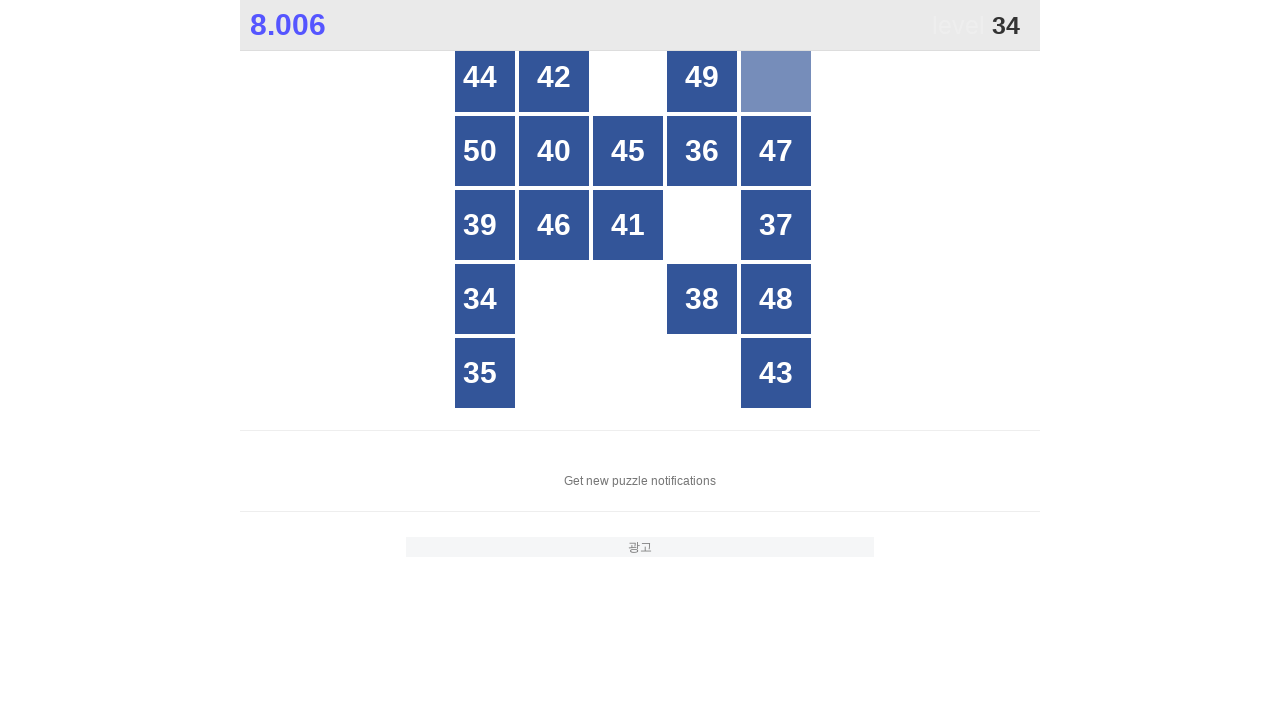

Clicked a numbered square in the second batch (26-50) at (492, 299) on #grid > div:nth-child(16) > span
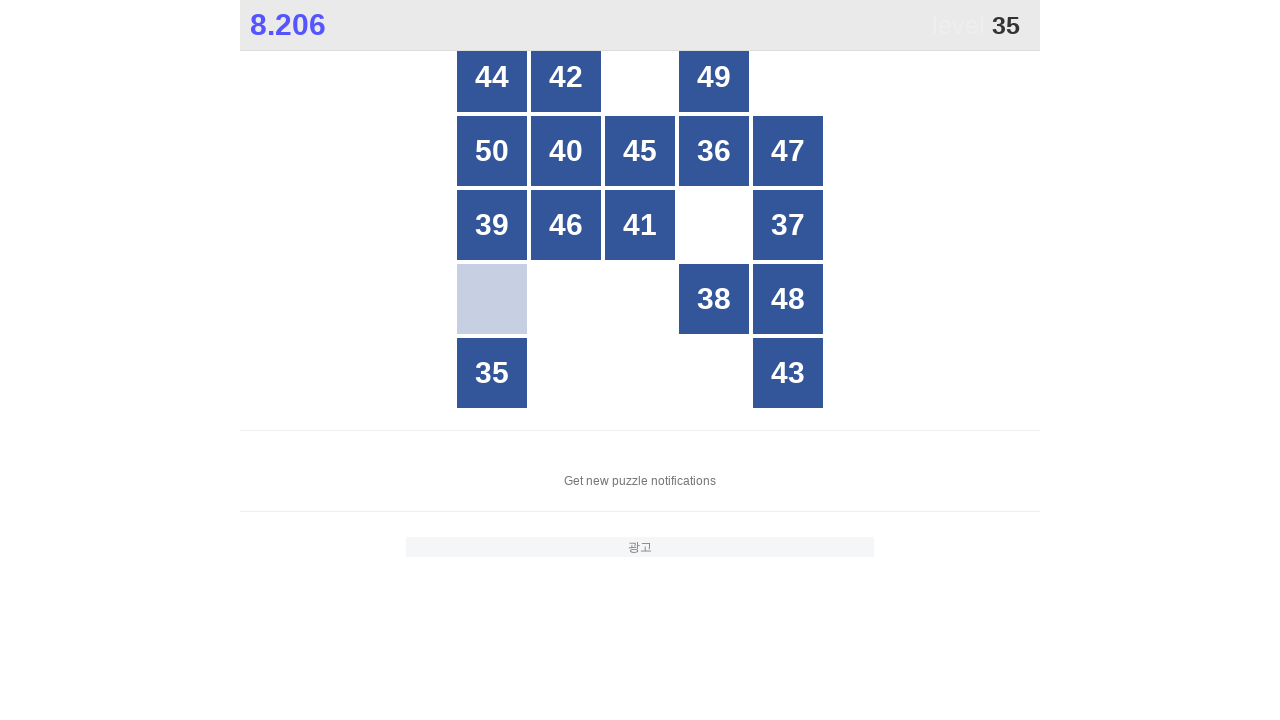

Clicked a numbered square in the second batch (26-50) at (492, 361) on #grid > div:nth-child(21) > span
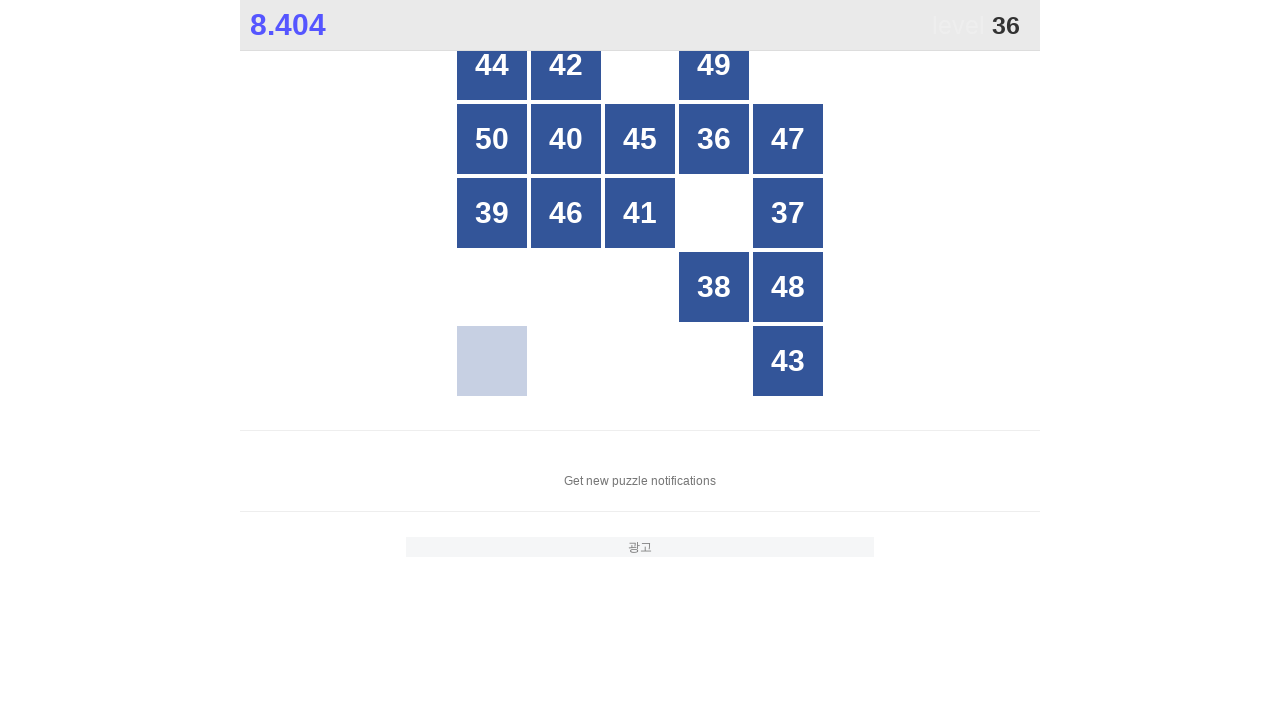

Clicked a numbered square in the second batch (26-50) at (714, 139) on #grid > div:nth-child(9) > span
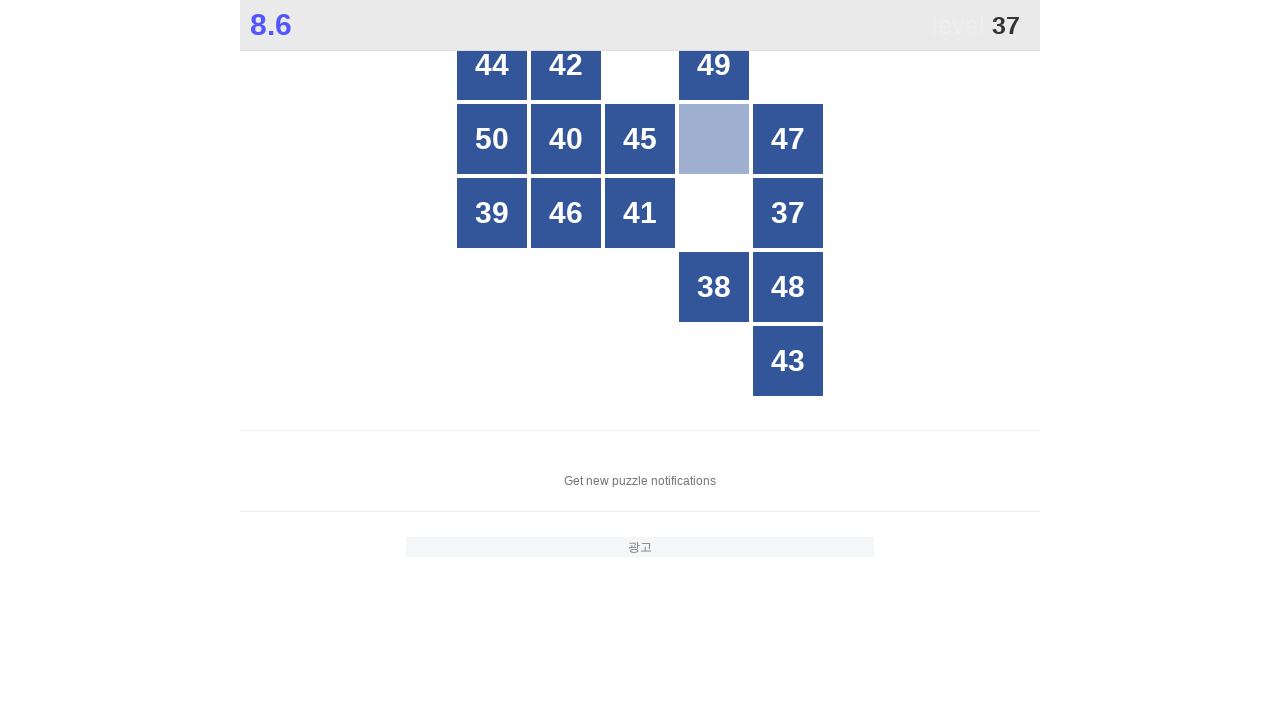

Clicked a numbered square in the second batch (26-50) at (776, 213) on #grid > div:nth-child(15) > span
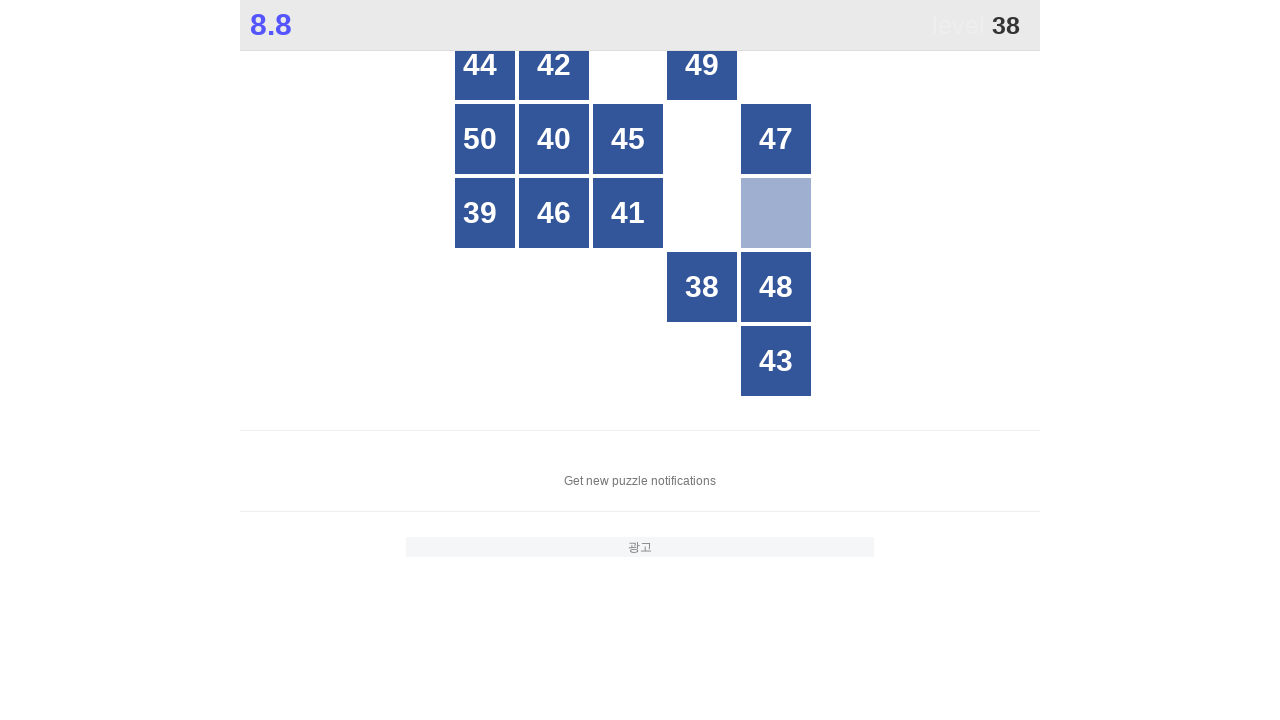

Clicked a numbered square in the second batch (26-50) at (702, 287) on #grid > div:nth-child(19) > span
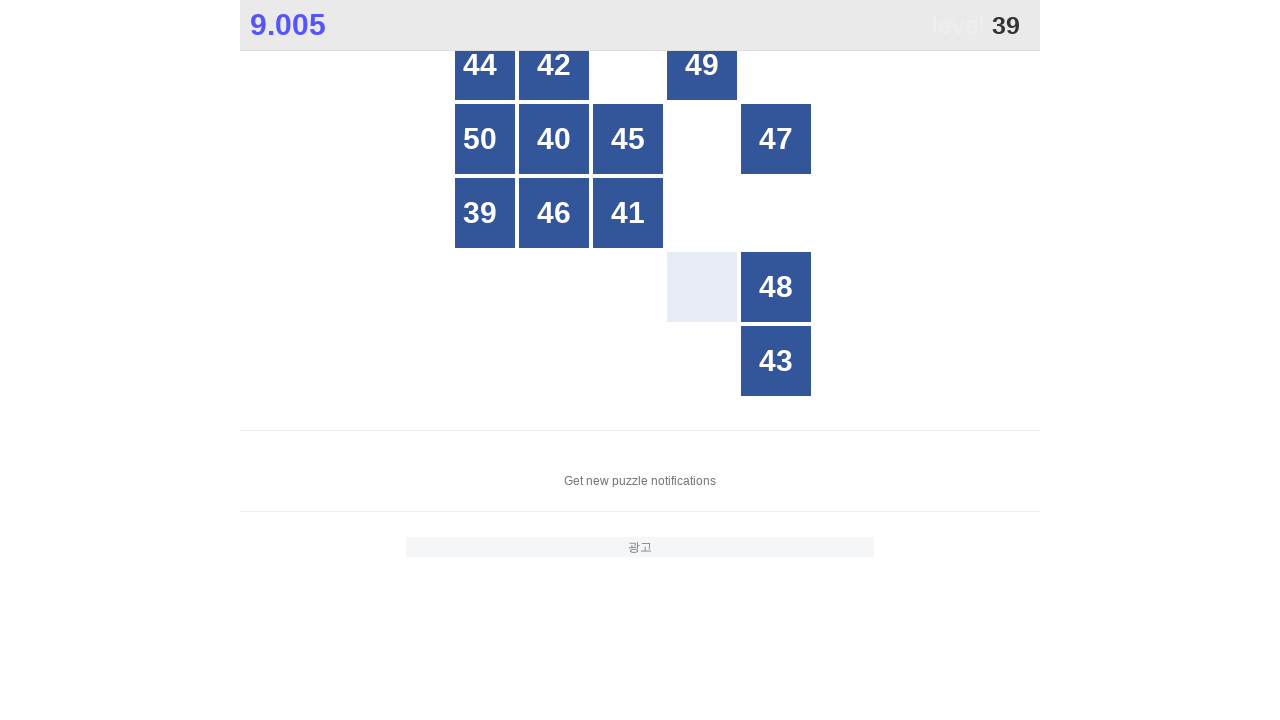

Clicked a numbered square in the second batch (26-50) at (492, 213) on #grid > div:nth-child(11) > span
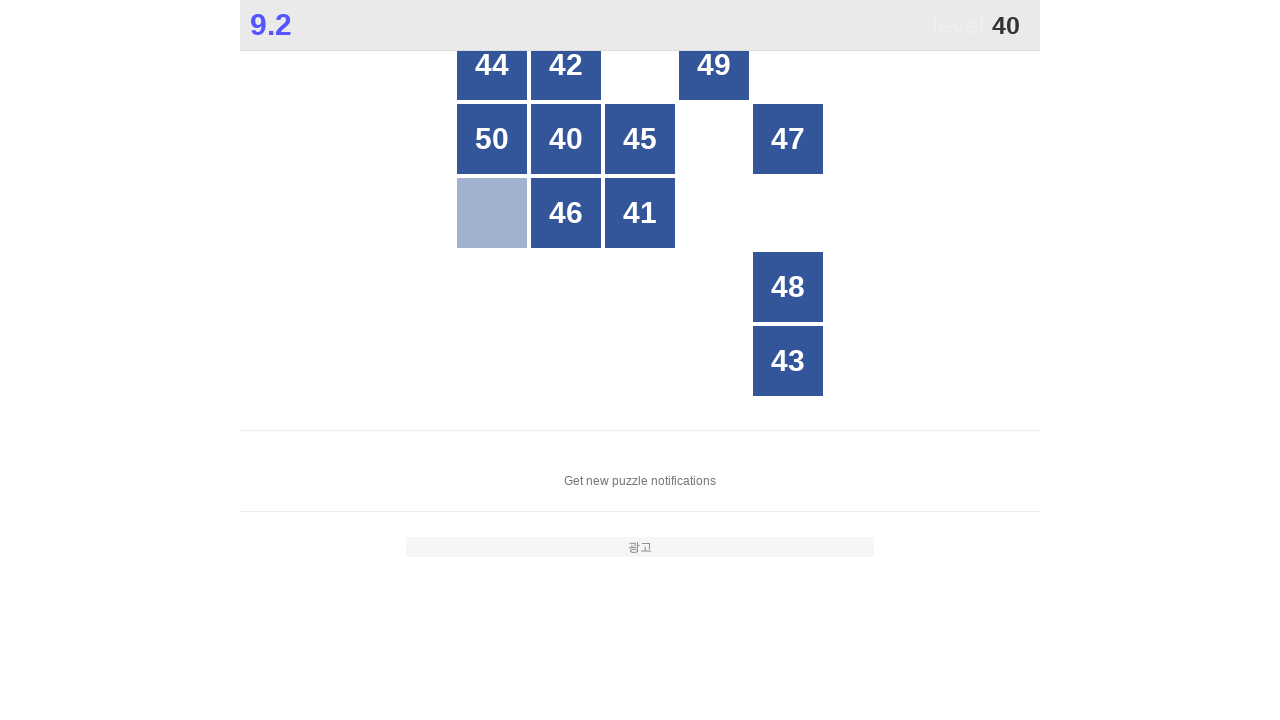

Clicked a numbered square in the second batch (26-50) at (566, 139) on #grid > div:nth-child(7) > span
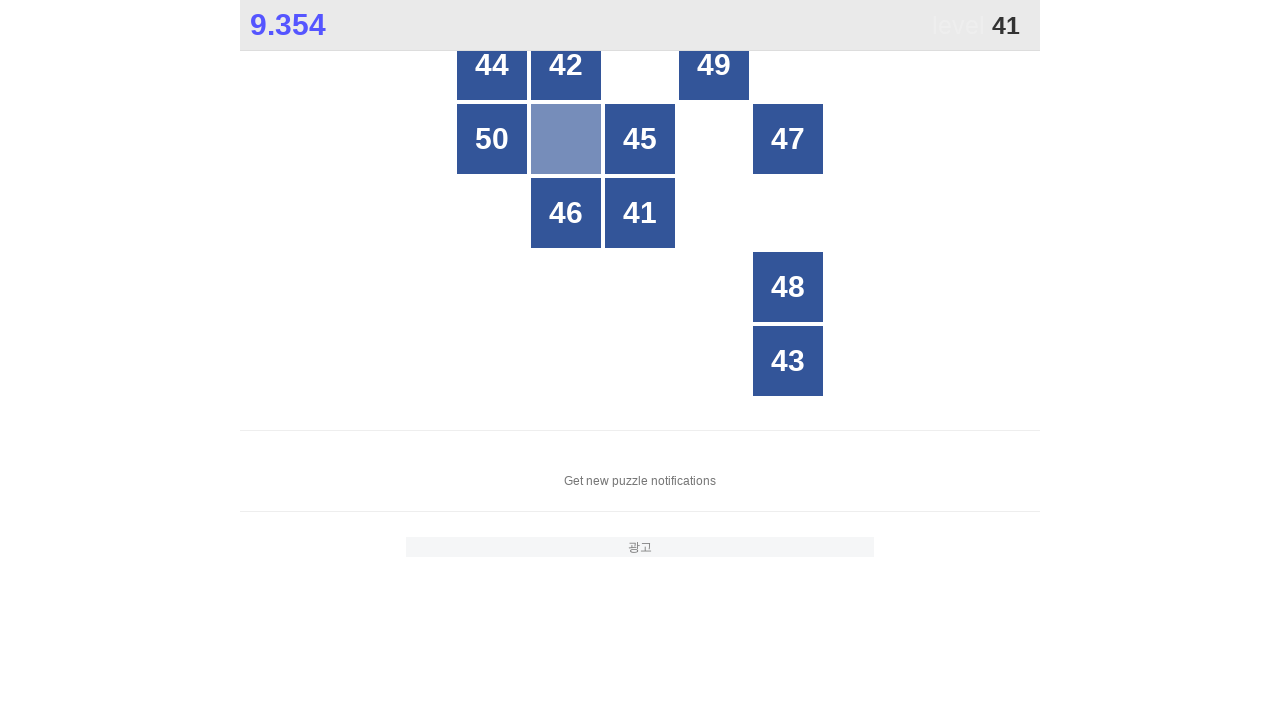

Clicked a numbered square in the second batch (26-50) at (640, 213) on #grid > div:nth-child(13) > span
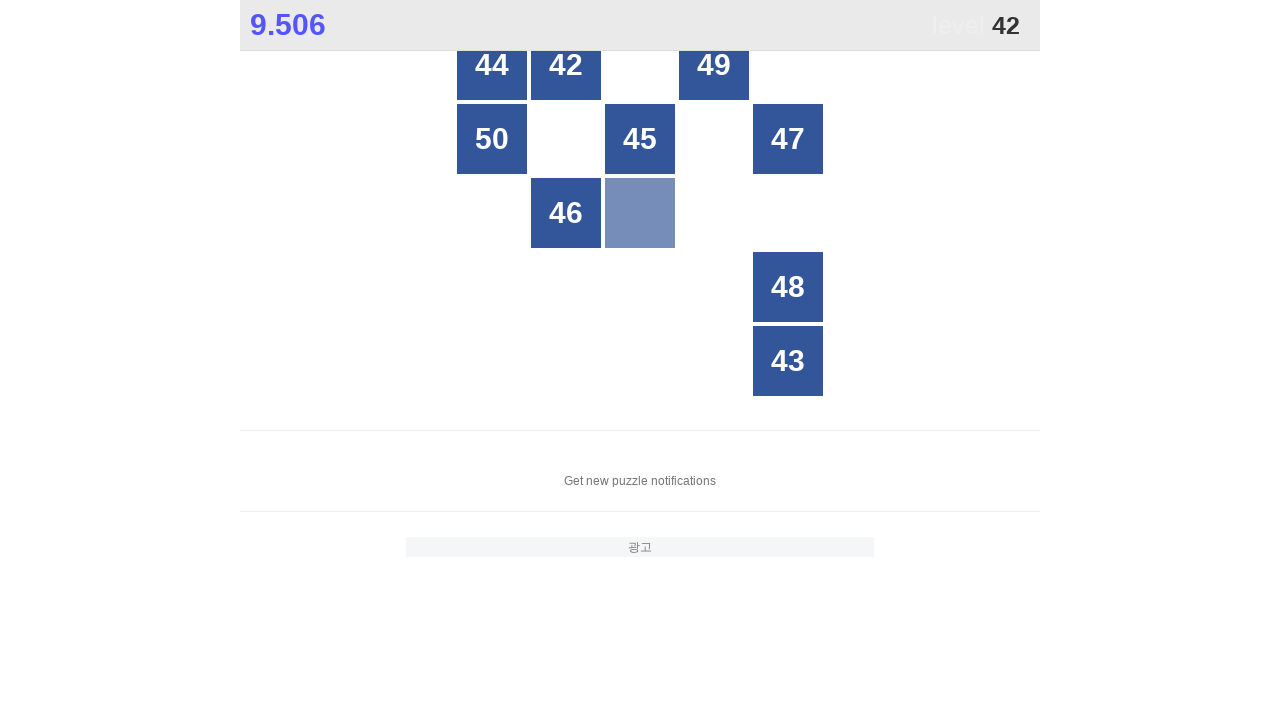

Clicked a numbered square in the second batch (26-50) at (566, 77) on #grid > div:nth-child(2) > span
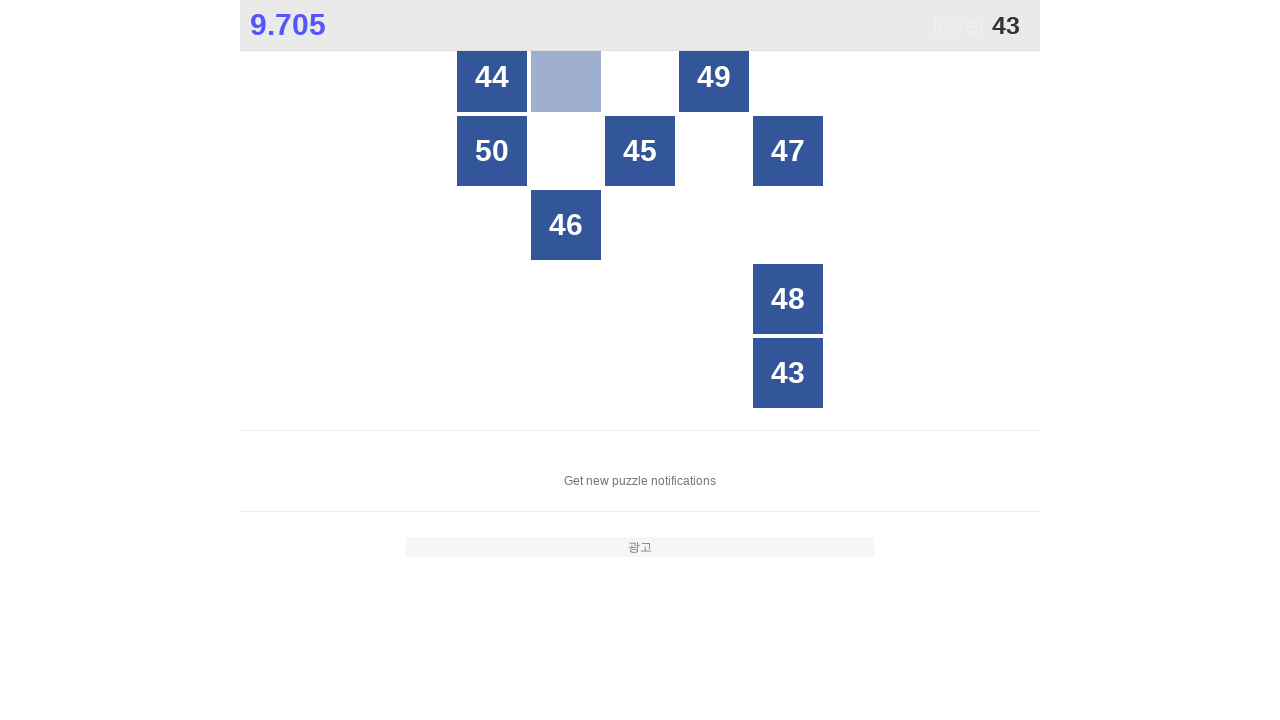

Clicked a numbered square in the second batch (26-50) at (776, 361) on #grid > div:nth-child(25) > span
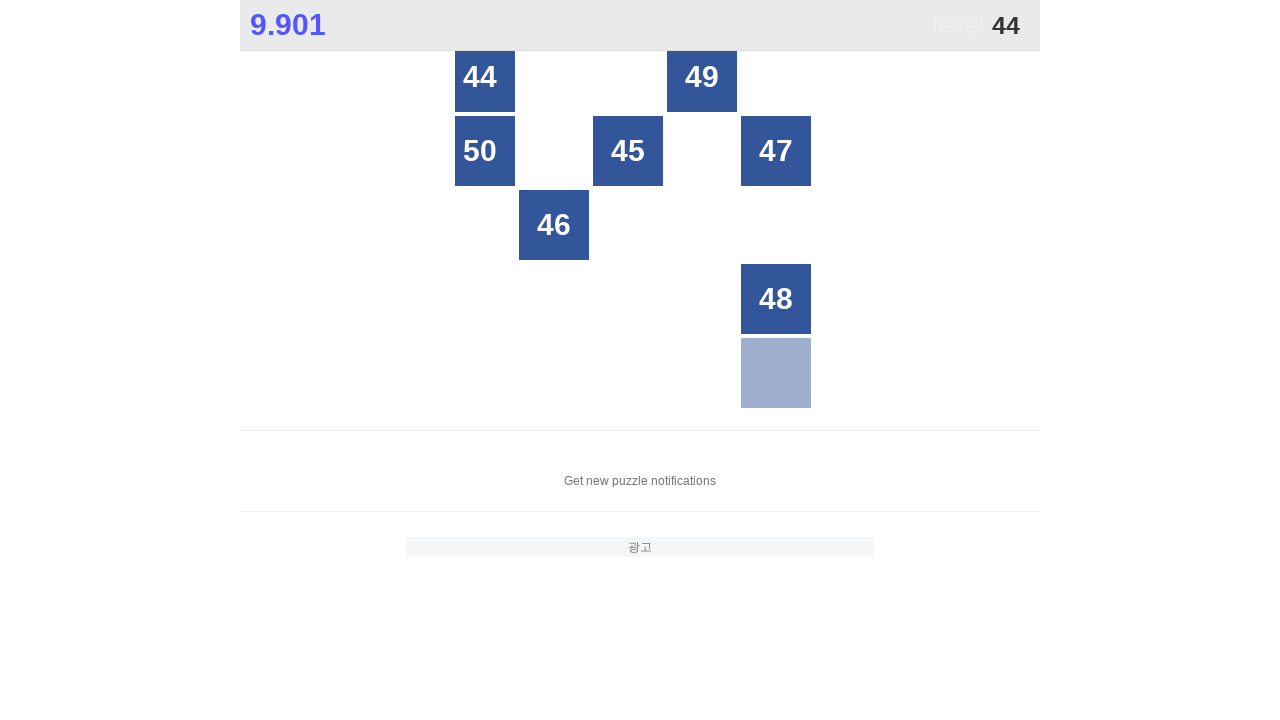

Clicked a numbered square in the second batch (26-50) at (492, 77) on #grid > div:nth-child(1) > span
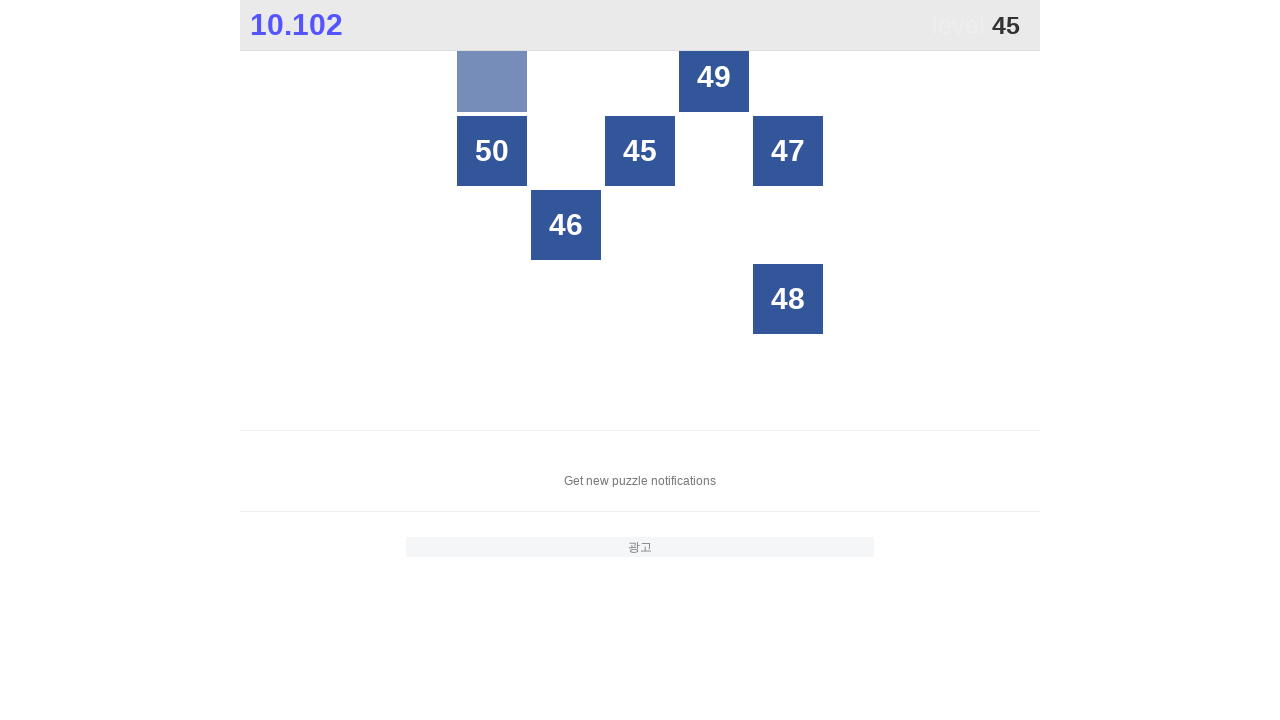

Clicked a numbered square in the second batch (26-50) at (640, 151) on #grid > div:nth-child(8) > span
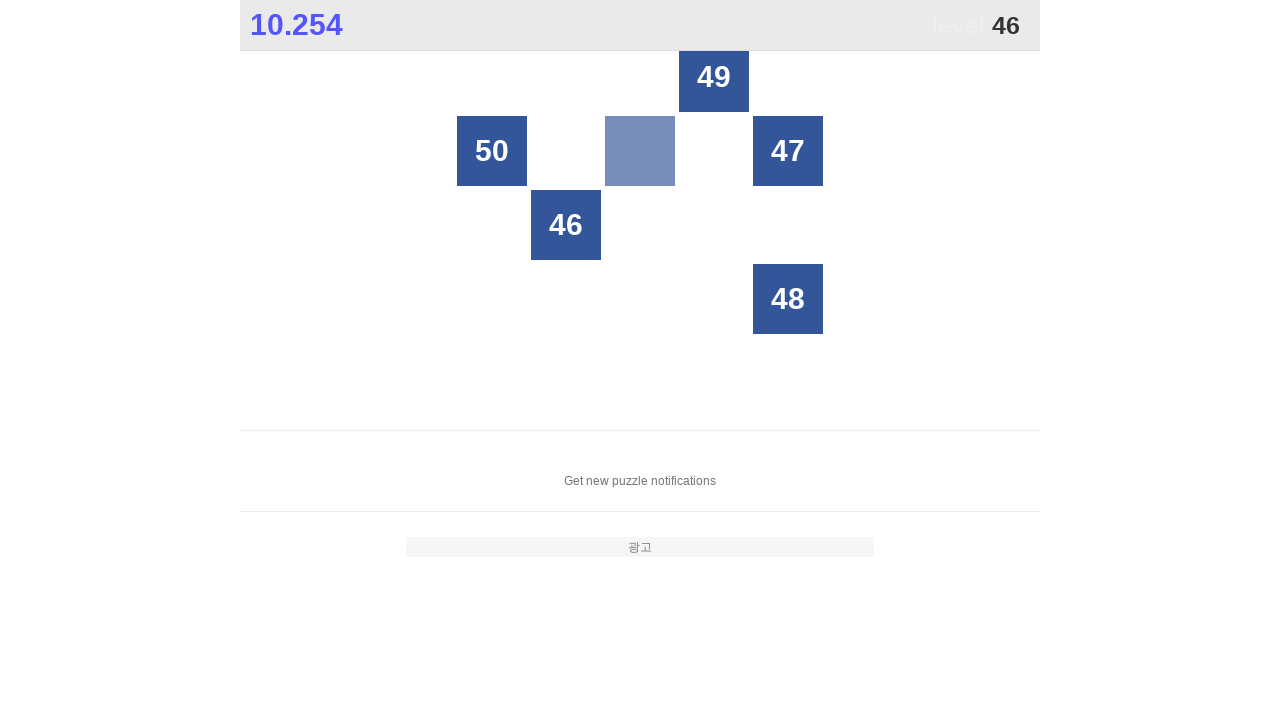

Clicked a numbered square in the second batch (26-50) at (566, 225) on #grid > div:nth-child(12) > span
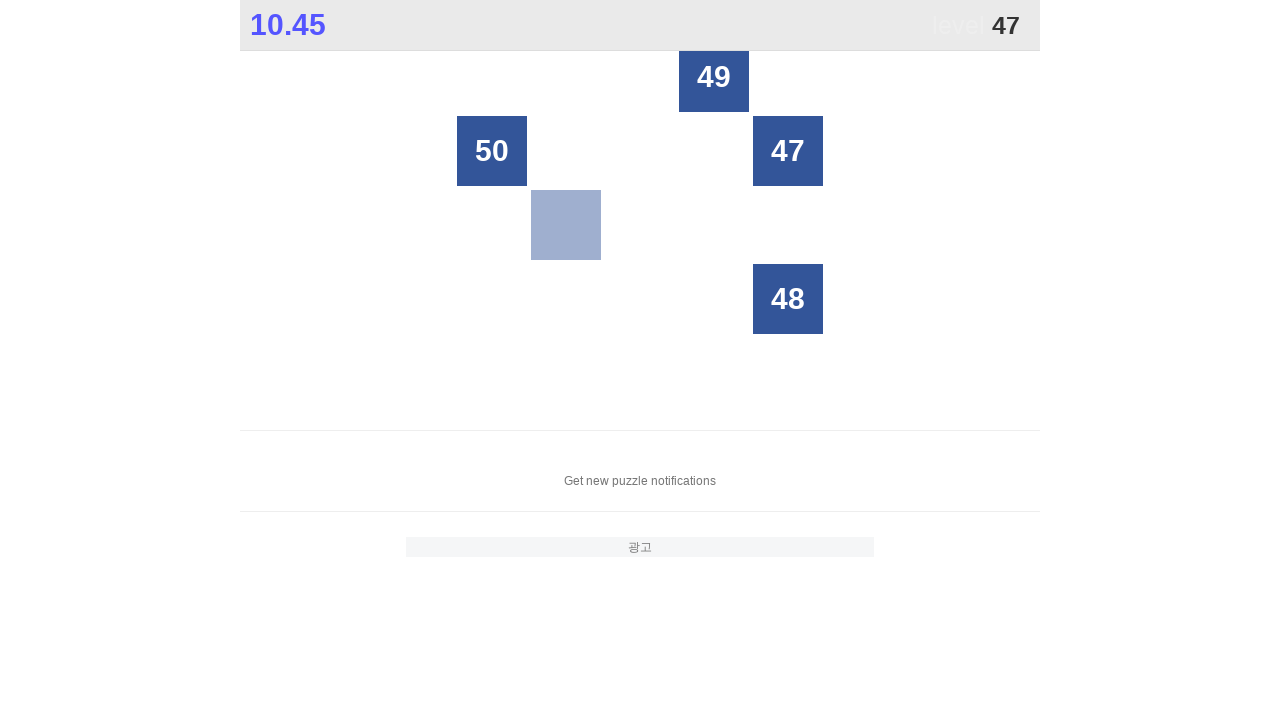

Clicked a numbered square in the second batch (26-50) at (776, 151) on #grid > div:nth-child(10) > span
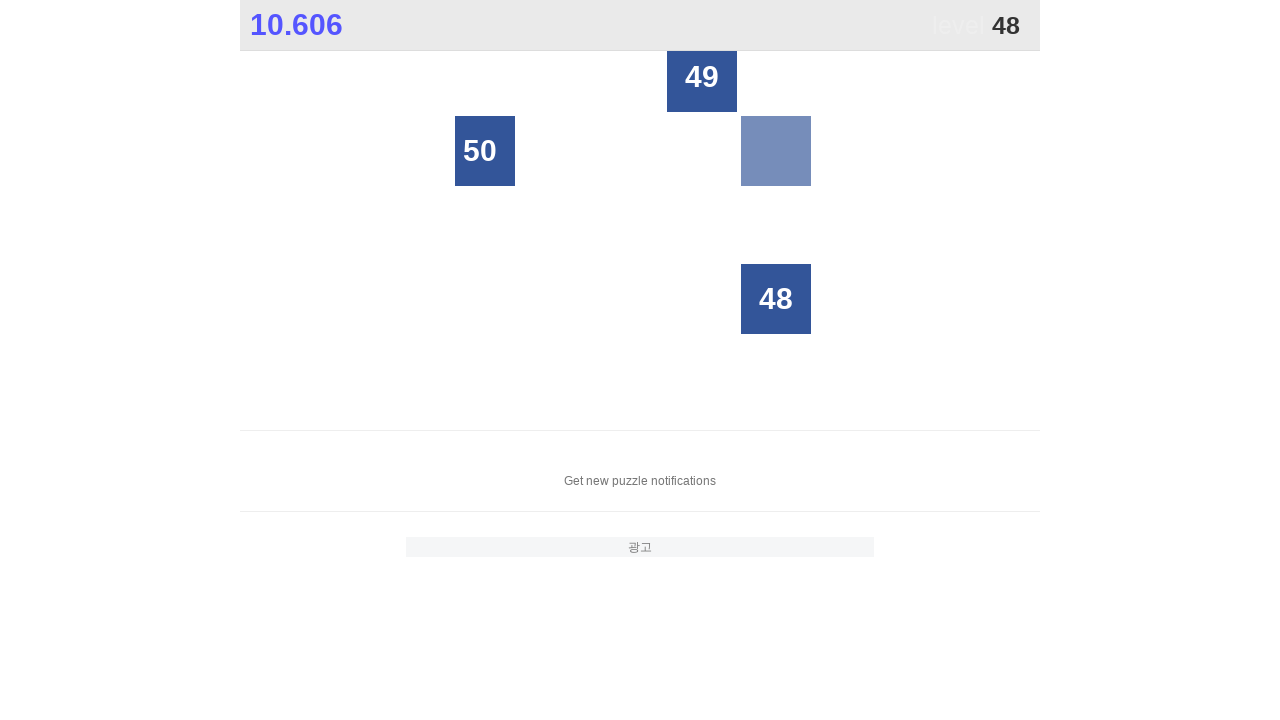

Clicked a numbered square in the second batch (26-50) at (776, 299) on #grid > div:nth-child(20) > span
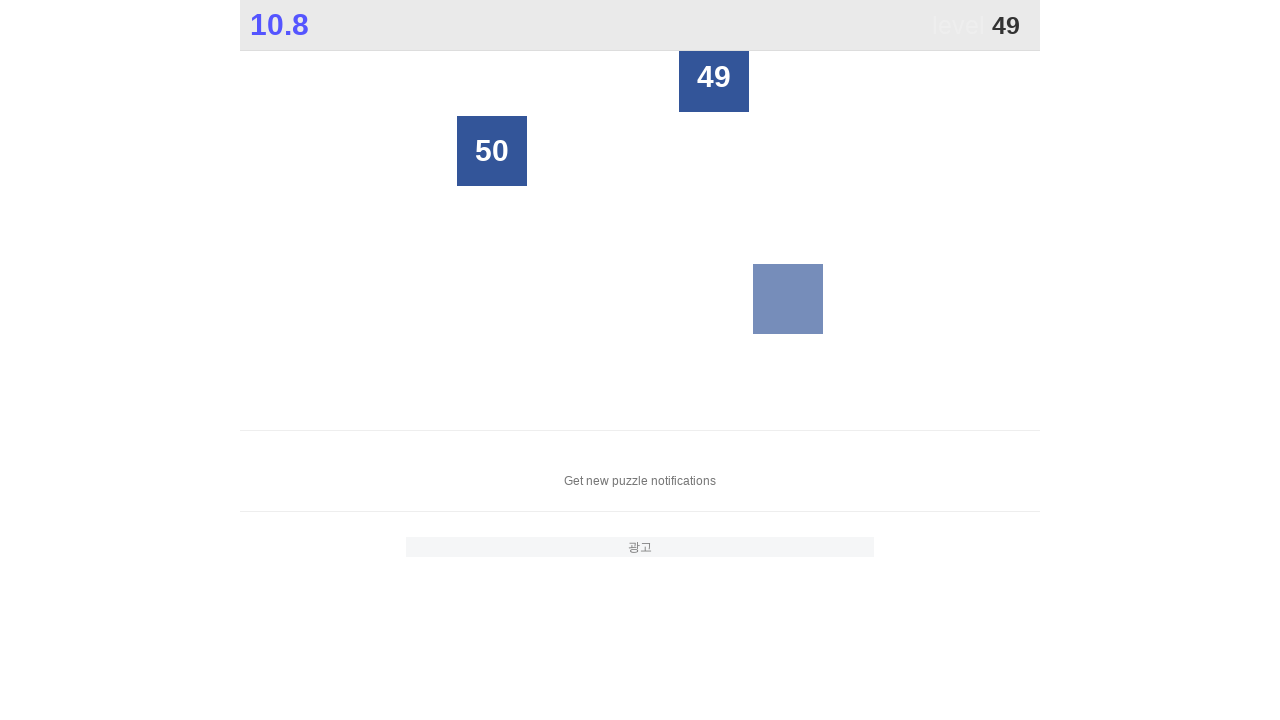

Clicked a numbered square in the second batch (26-50) at (714, 77) on #grid > div:nth-child(4) > span
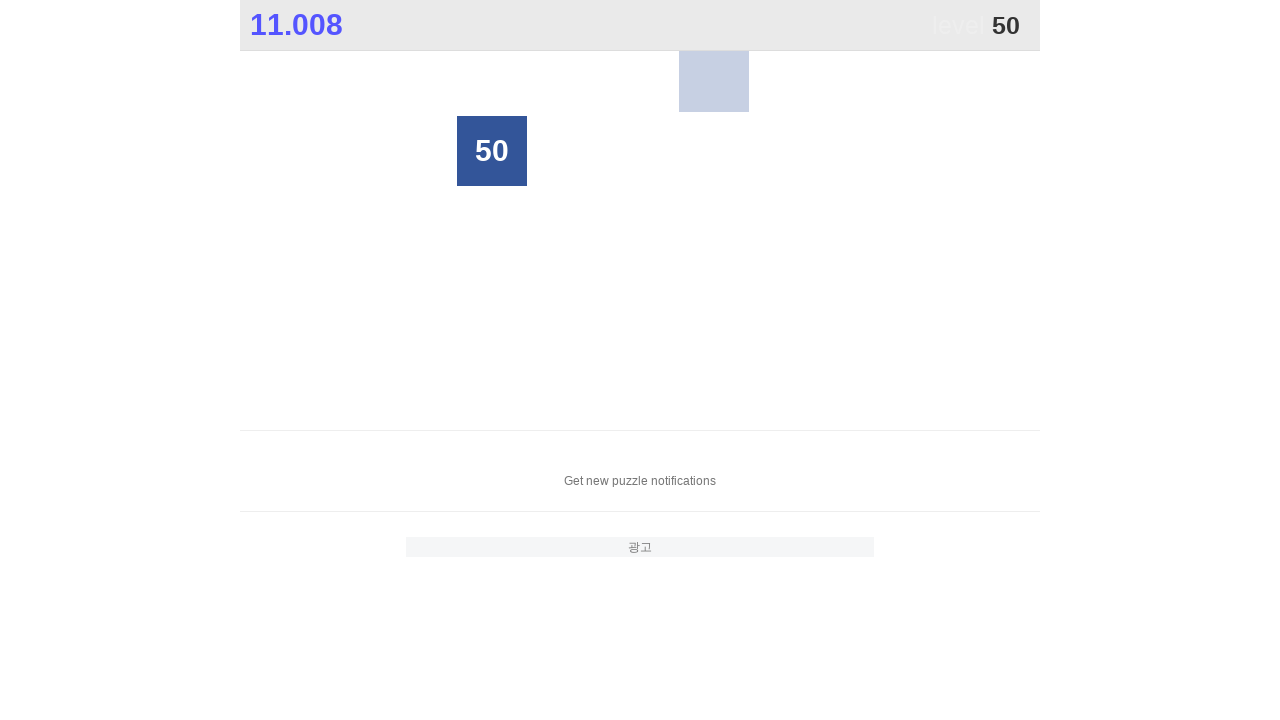

Clicked a numbered square in the second batch (26-50) at (492, 151) on #grid > div:nth-child(6) > span
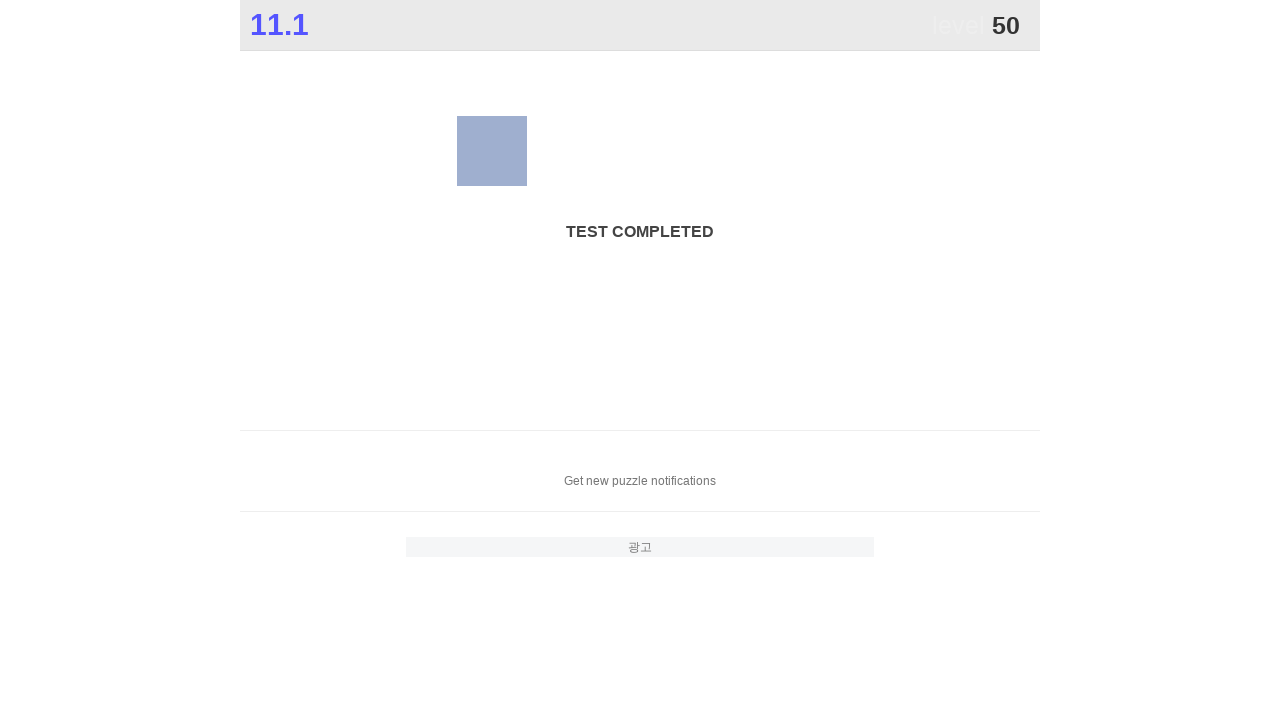

Waited 2000ms to see final score
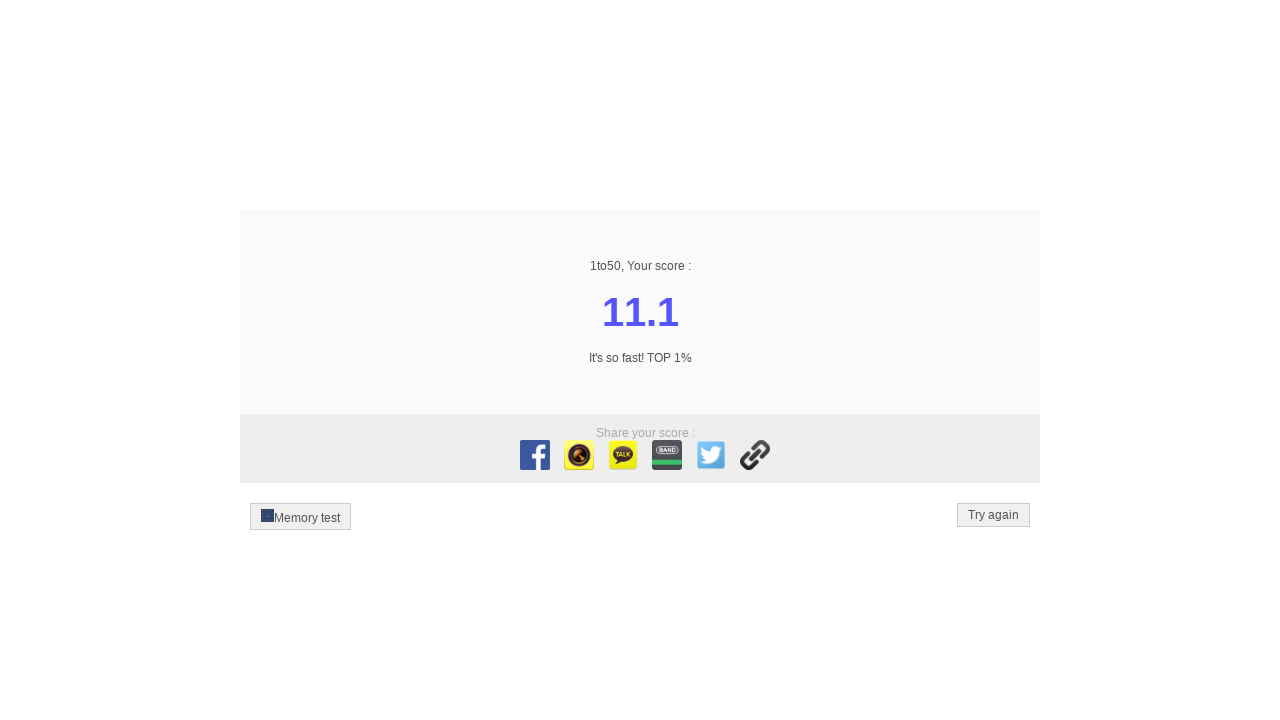

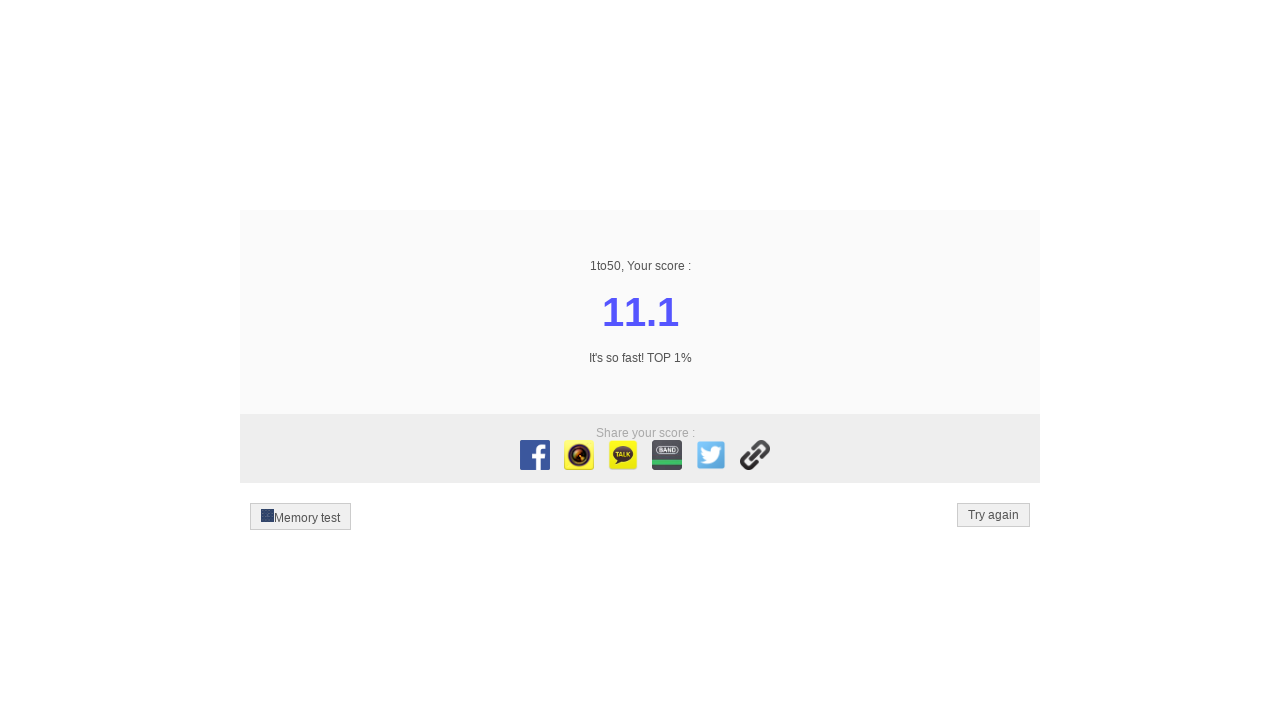